Tests jQuery UI custom dropdown menus by selecting various options from speed, number, and salutation dropdowns and verifying selections

Starting URL: http://jqueryui.com/resources/demos/selectmenu/default.html

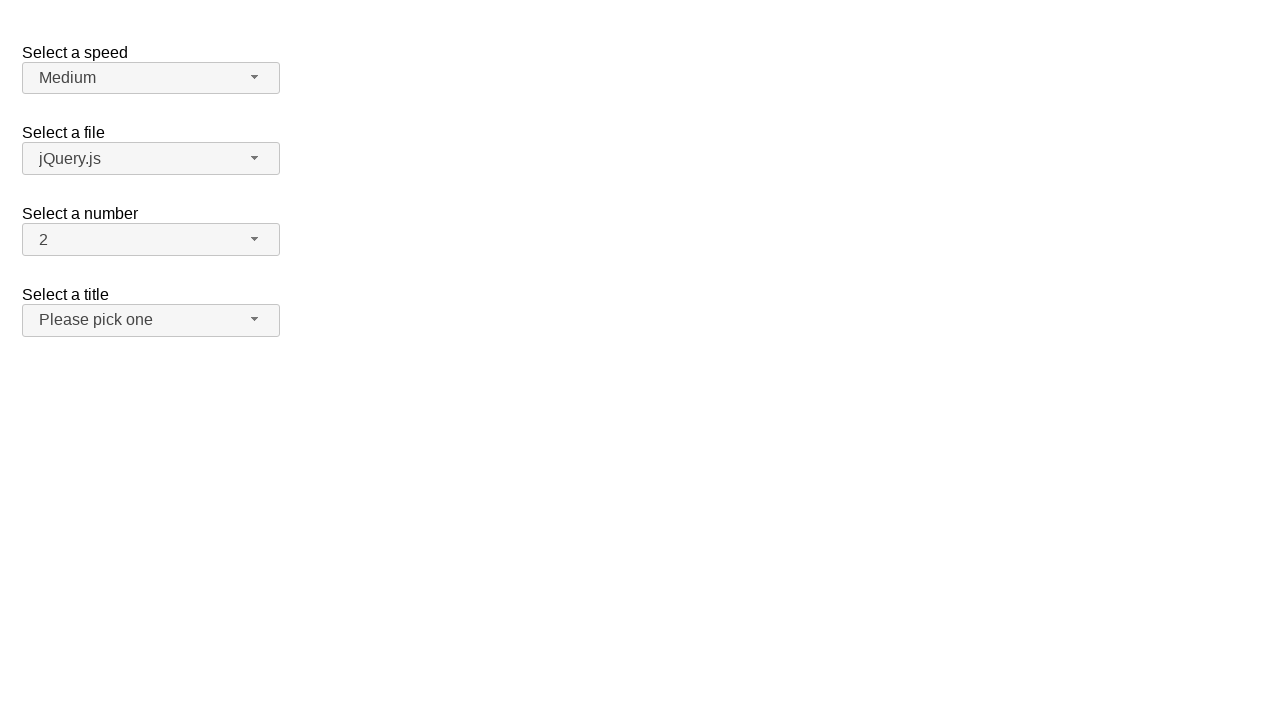

Clicked speed dropdown button at (151, 78) on #speed-button
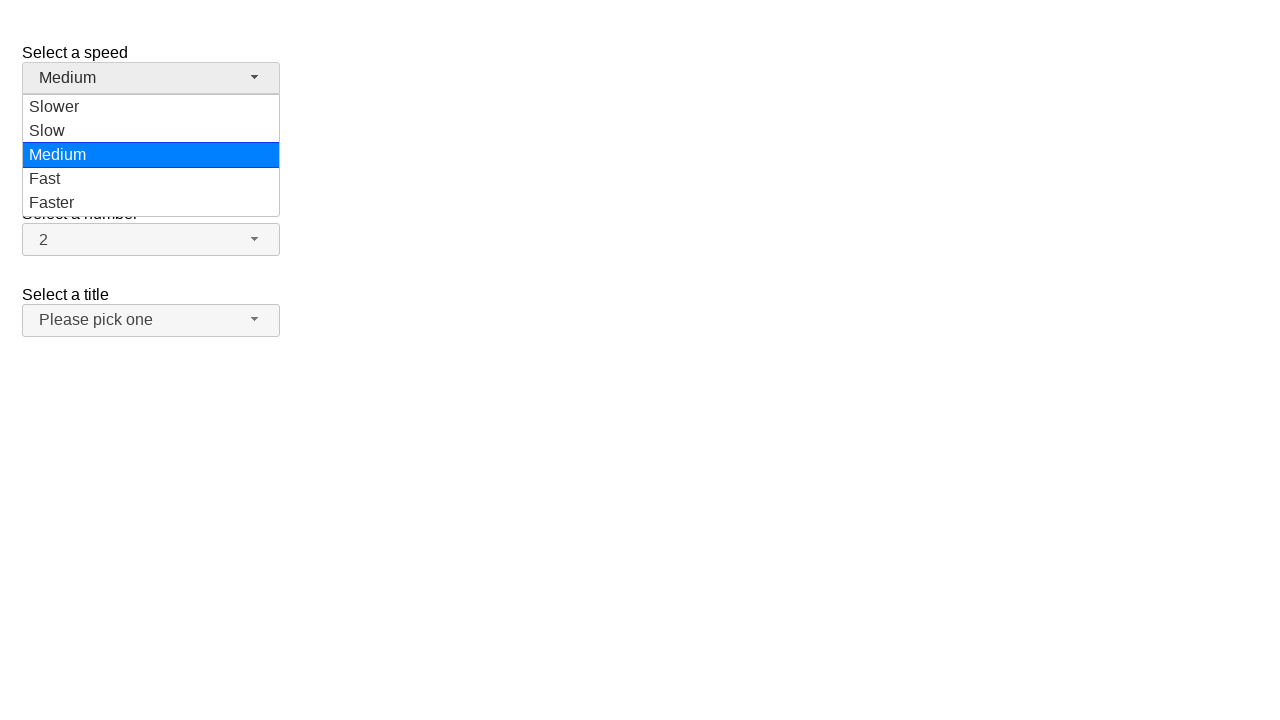

Speed dropdown menu loaded
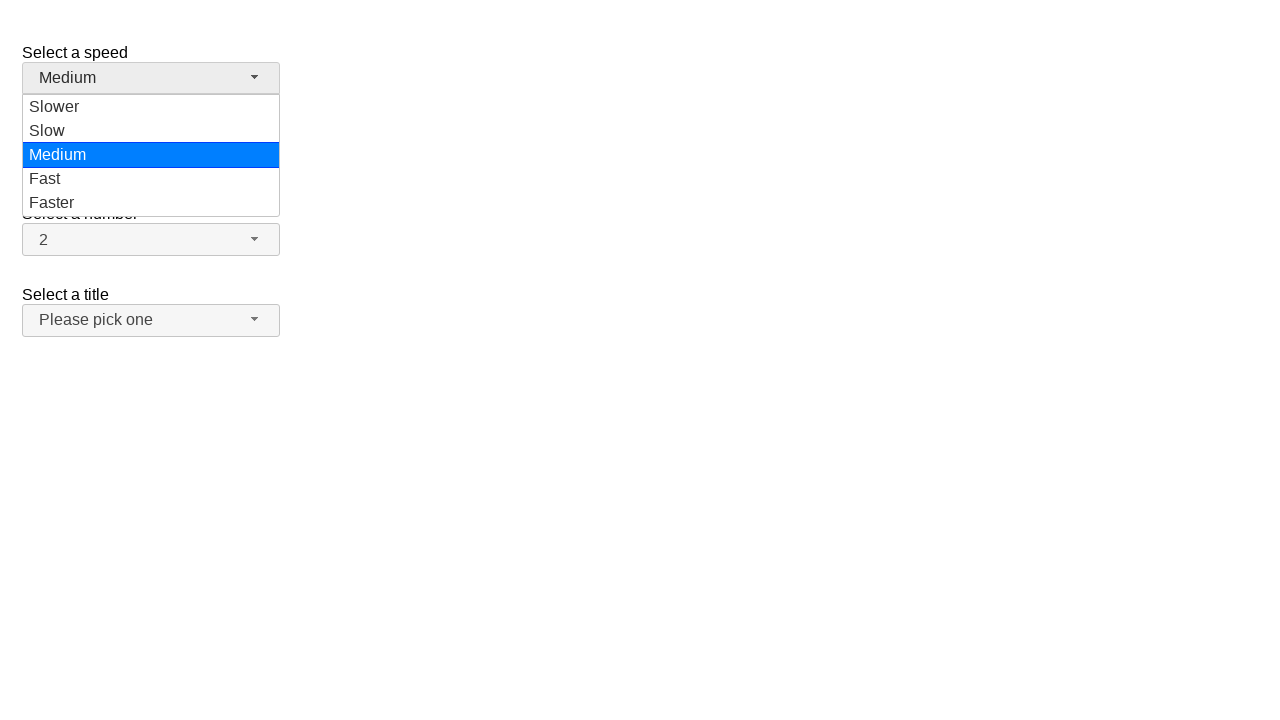

Selected 'Slower' from speed dropdown at (151, 107) on #speed-menu div:has-text('Slower')
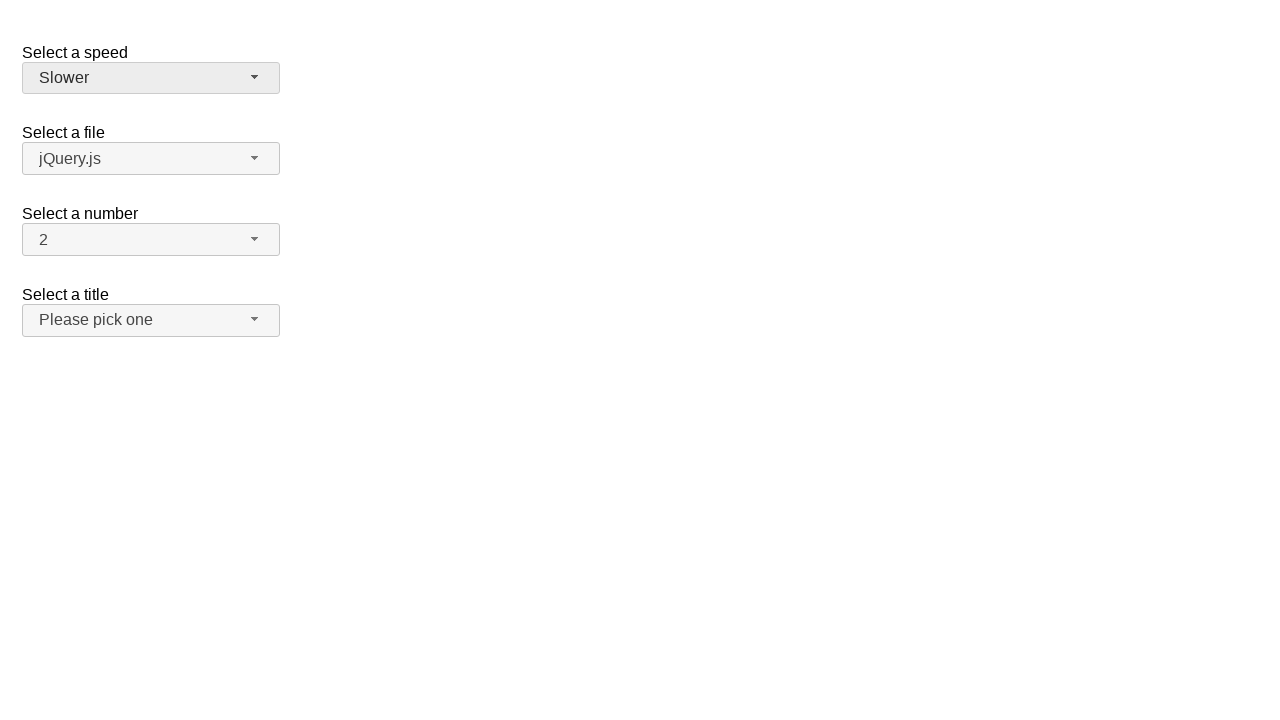

Clicked number dropdown button at (151, 240) on #number-button
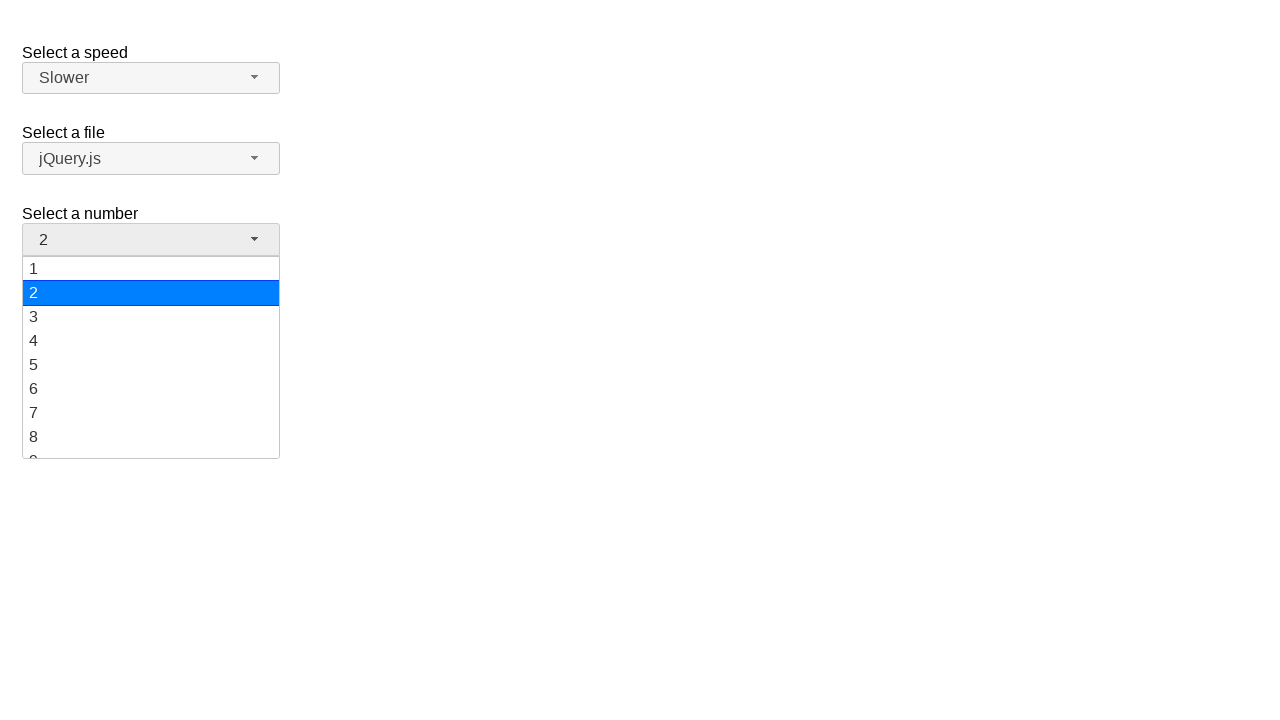

Number dropdown menu loaded
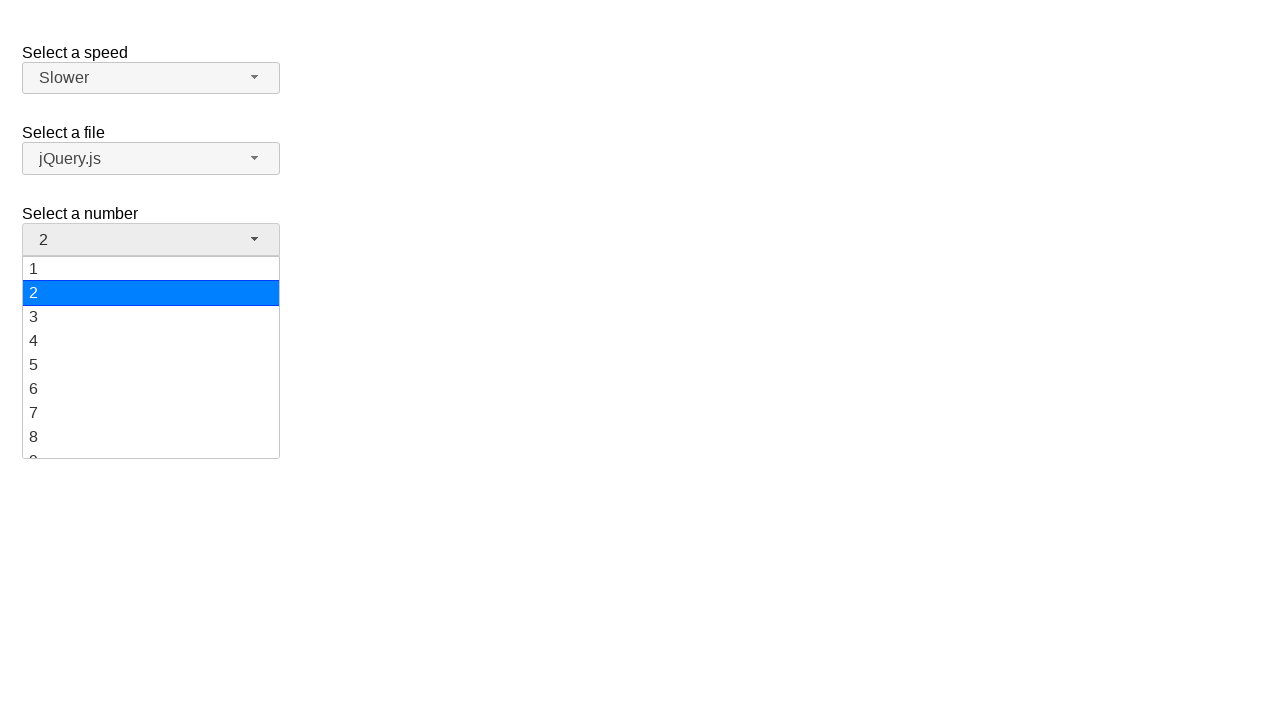

Selected '4' from number dropdown at (151, 341) on #number-menu div:has-text('4')
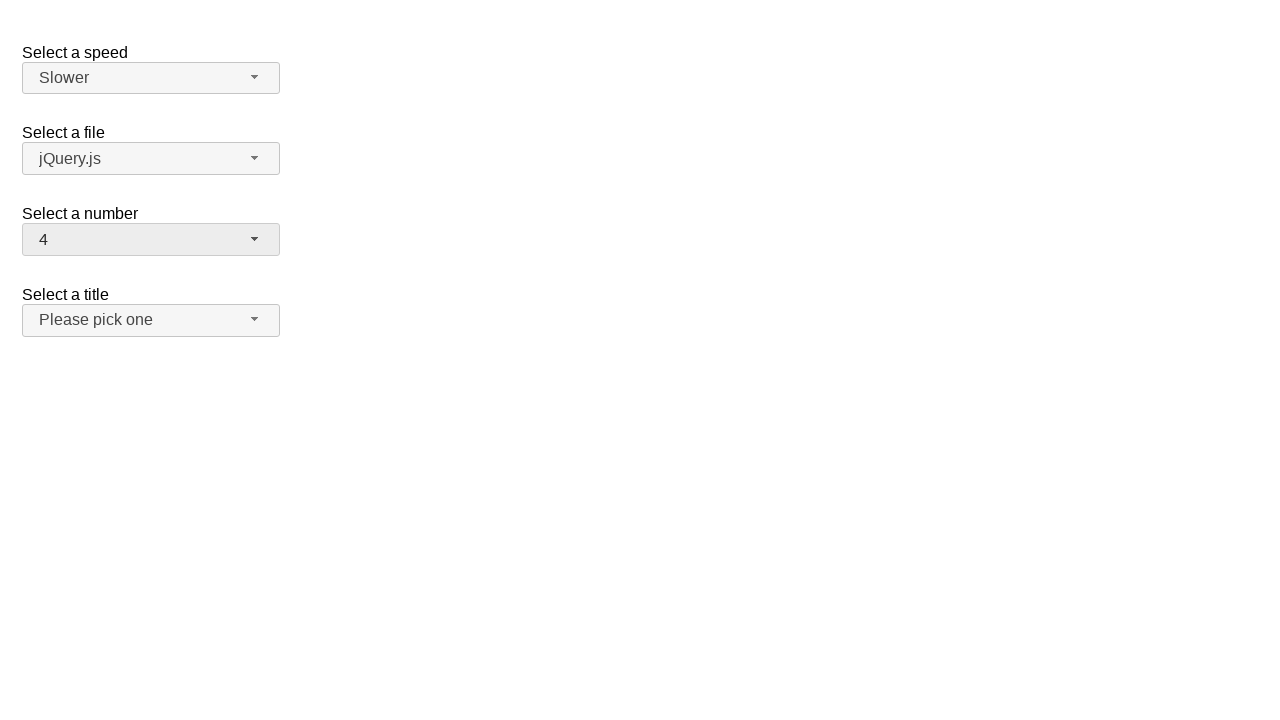

Clicked salutation dropdown button at (151, 320) on #salutation-button
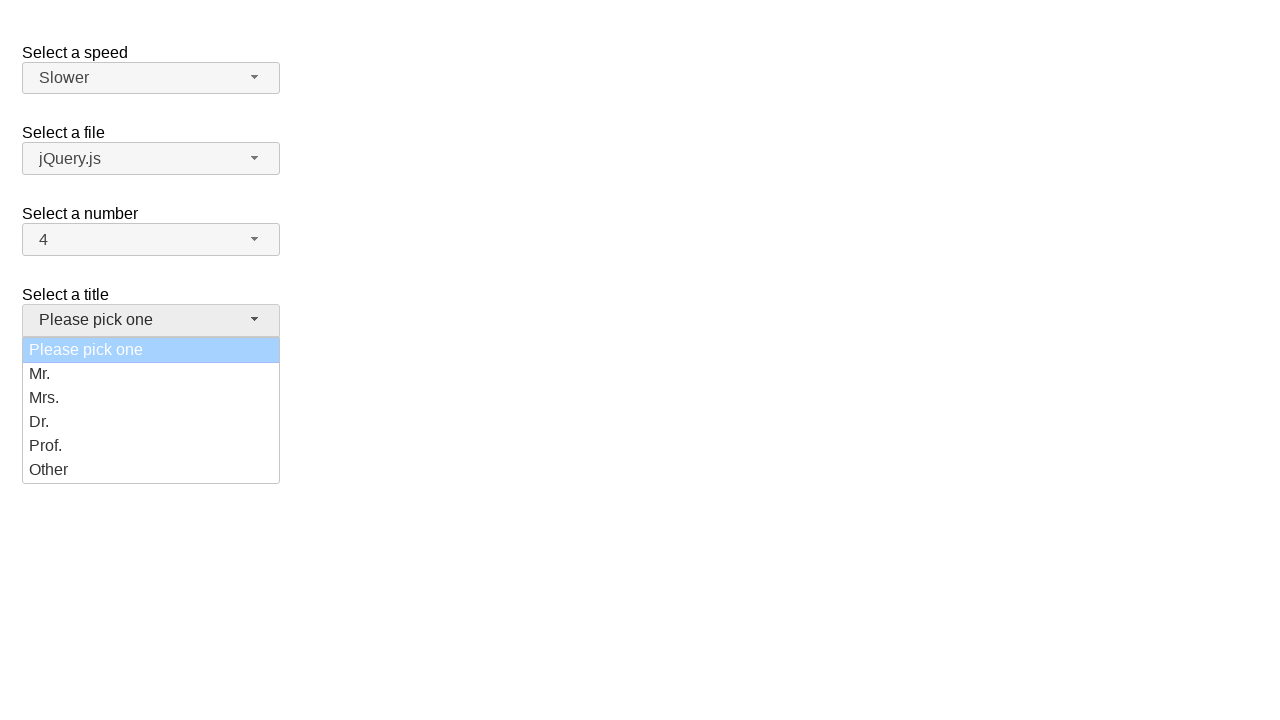

Salutation dropdown menu loaded
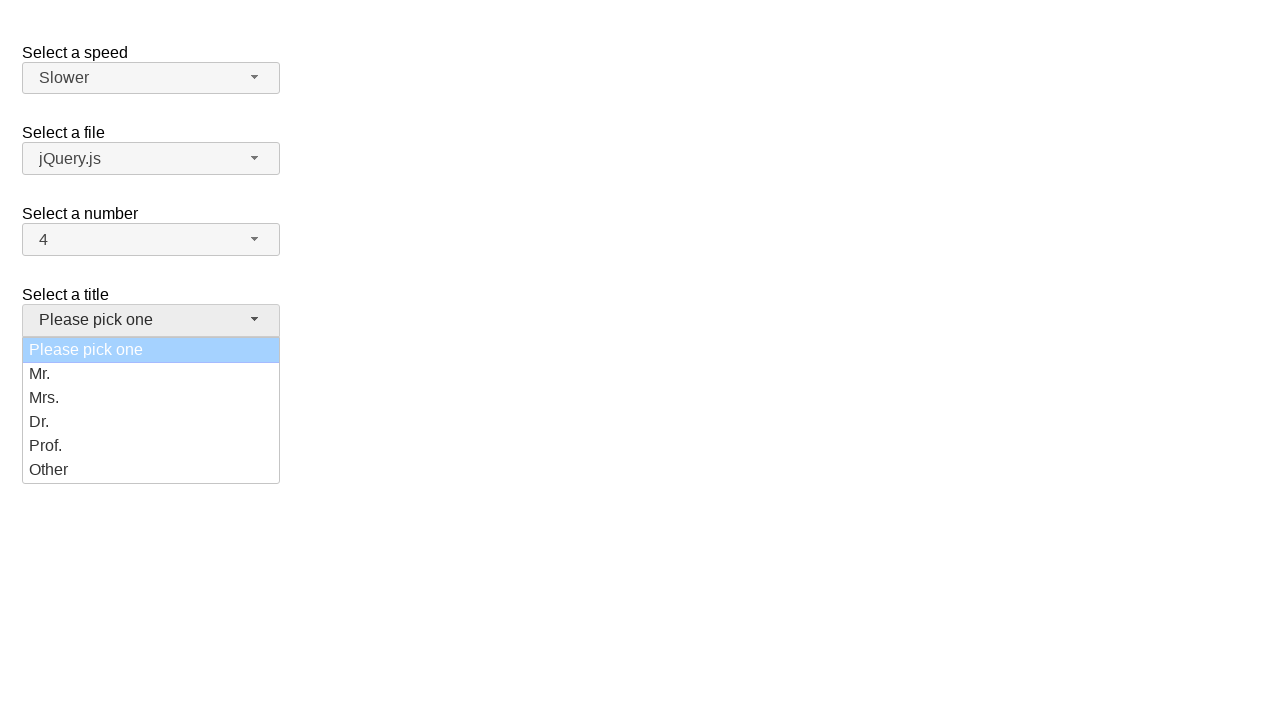

Selected 'Mr.' from salutation dropdown at (151, 374) on #salutation-menu div:has-text('Mr.')
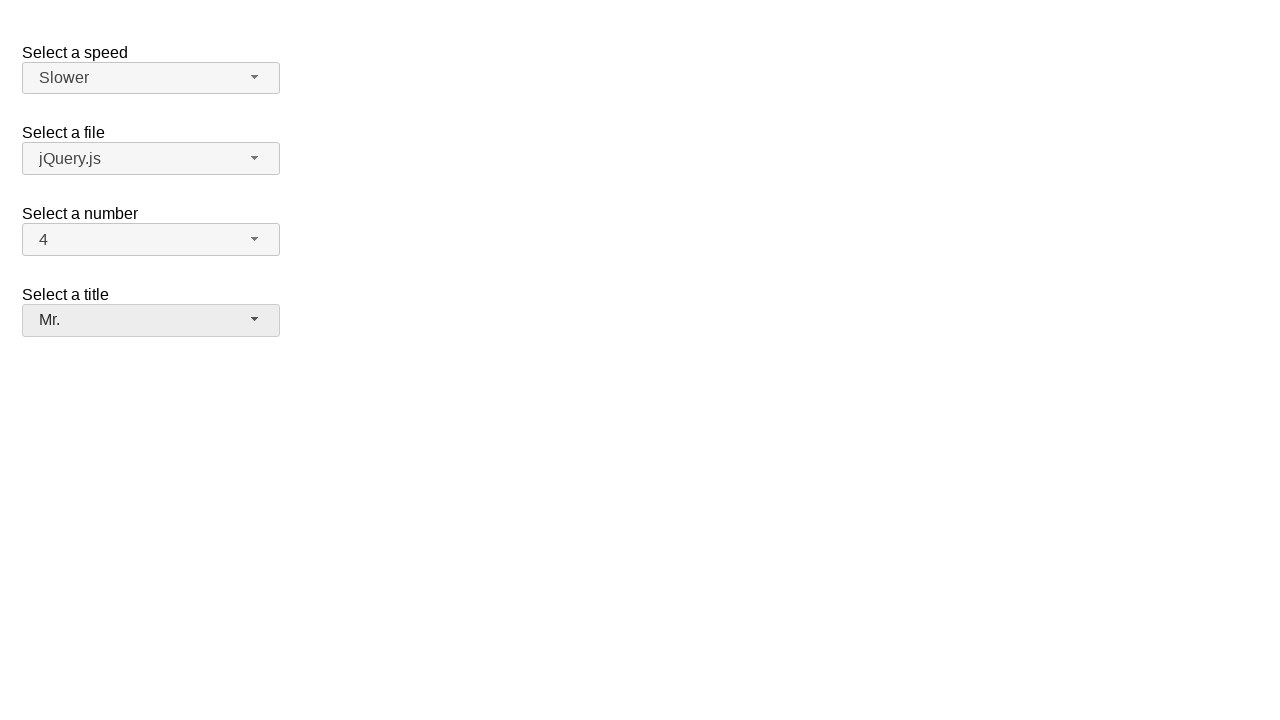

Clicked speed dropdown button at (151, 78) on #speed-button
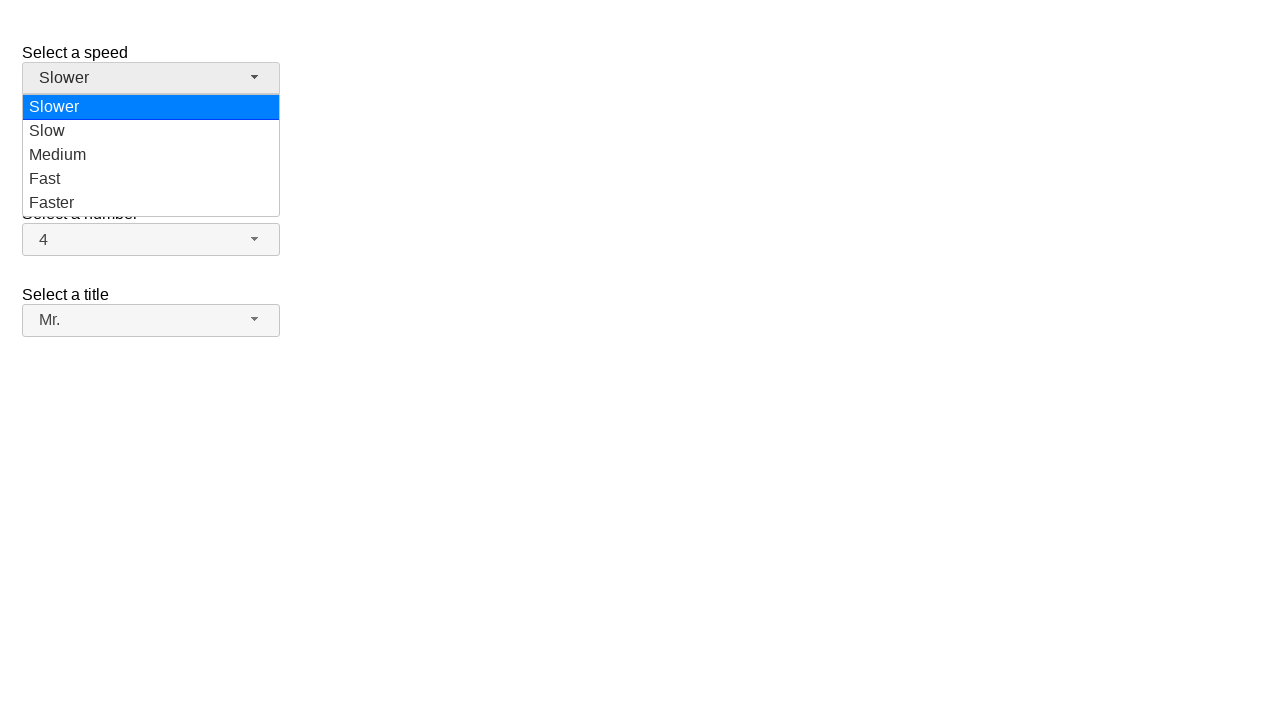

Speed dropdown menu loaded
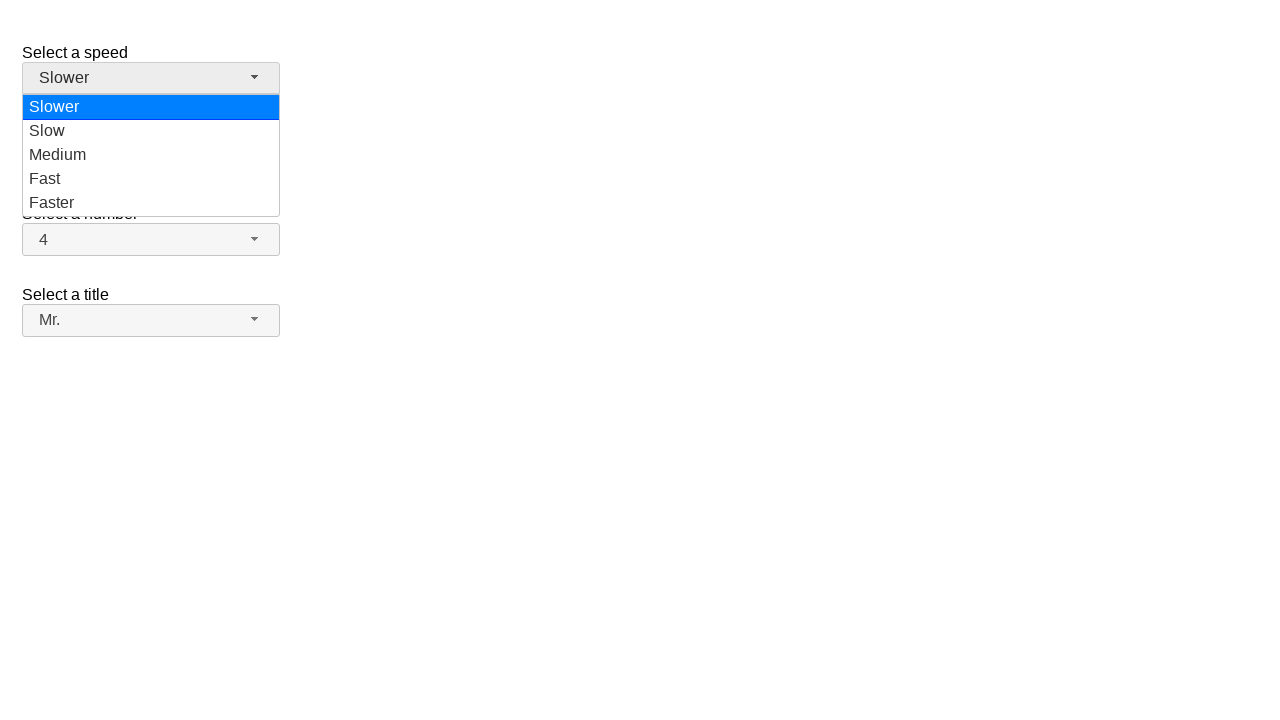

Selected 'Slow' from speed dropdown at (151, 107) on #speed-menu div:has-text('Slow')
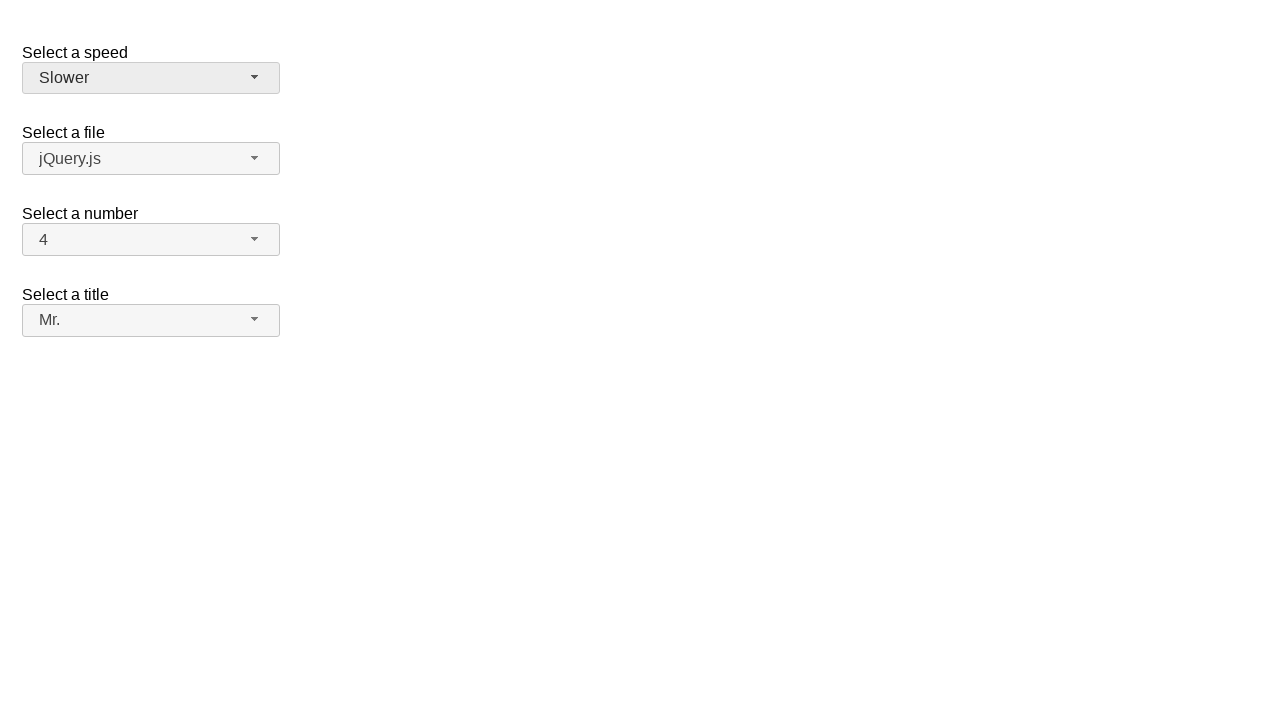

Clicked number dropdown button at (151, 240) on #number-button
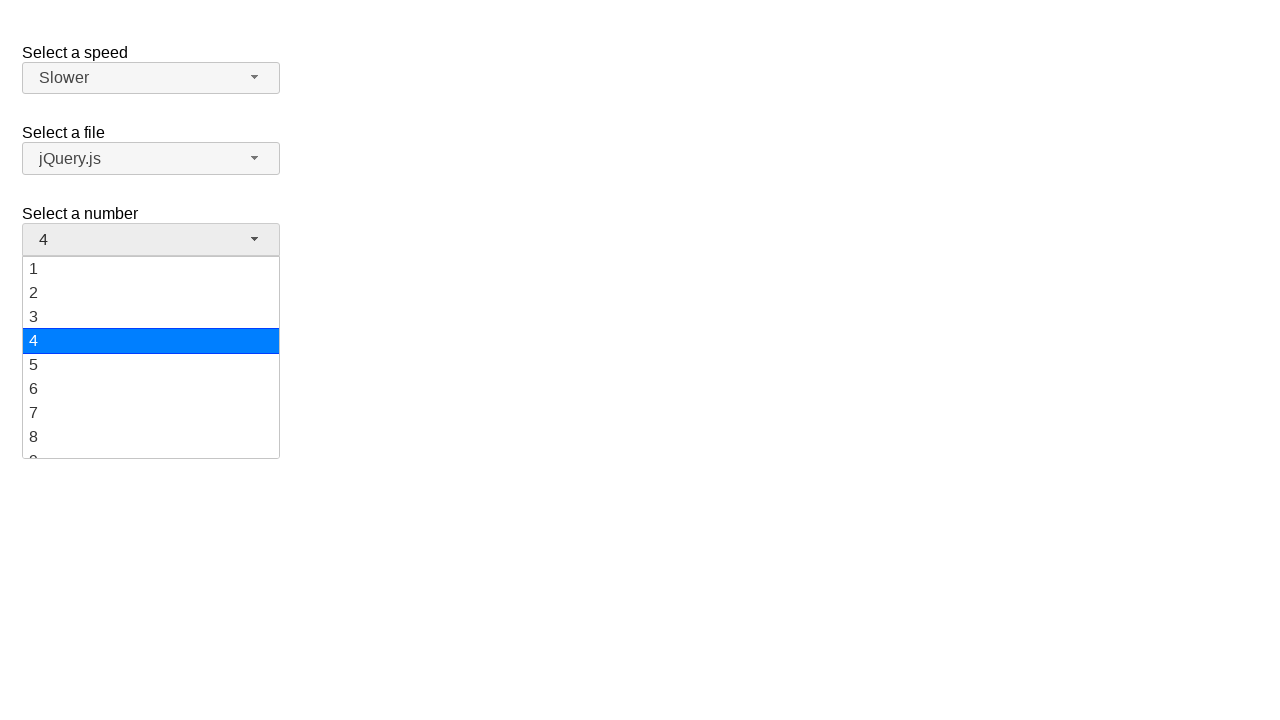

Number dropdown menu loaded
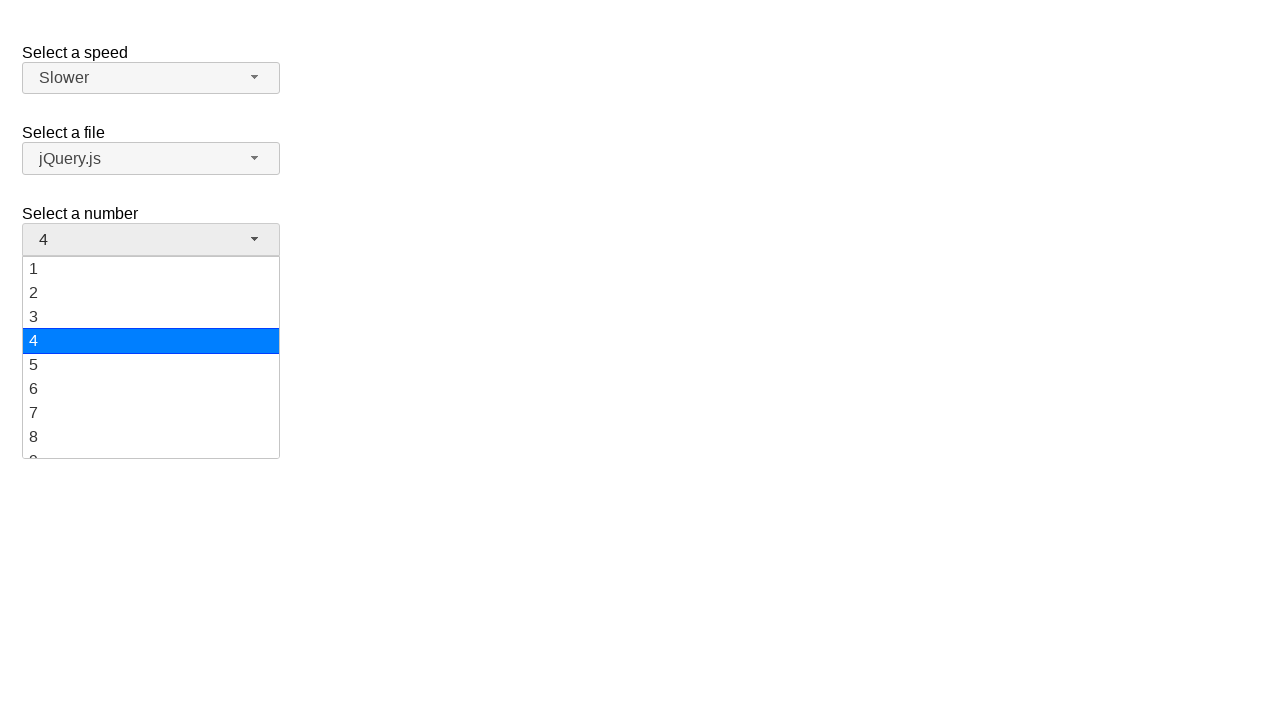

Selected '9' from number dropdown at (151, 446) on #number-menu div:has-text('9')
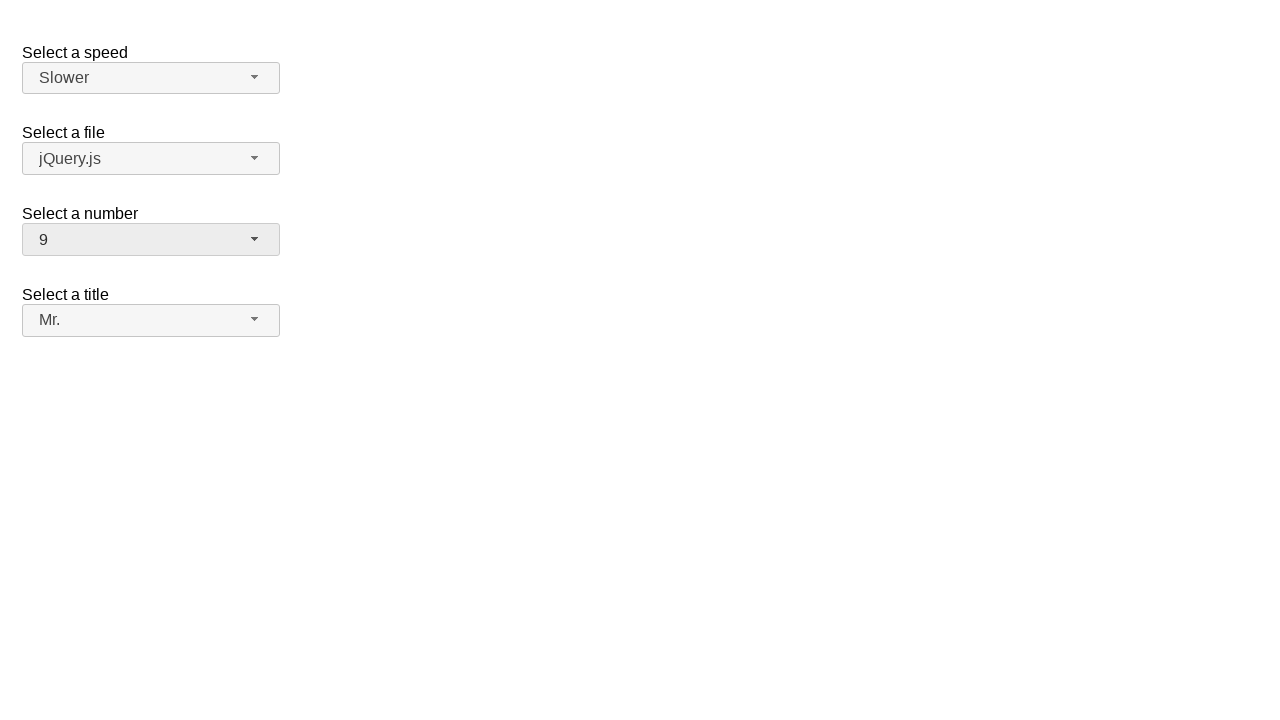

Clicked salutation dropdown button at (151, 320) on #salutation-button
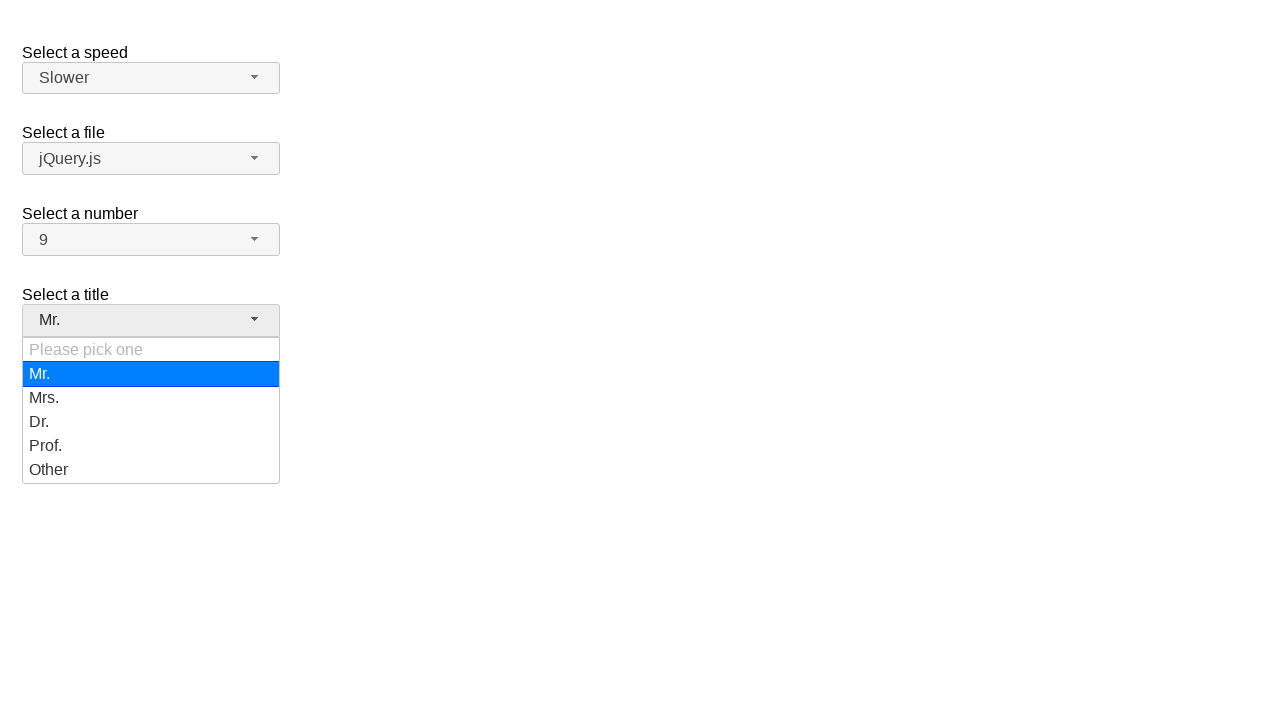

Salutation dropdown menu loaded
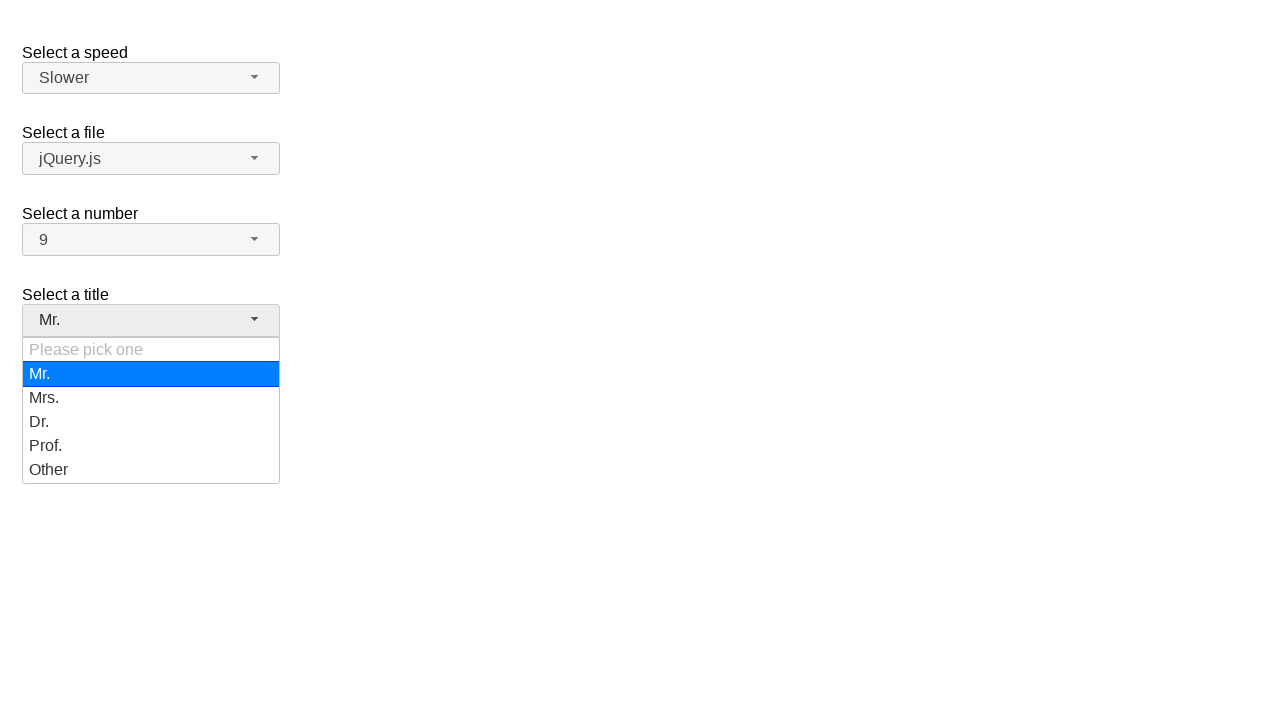

Selected 'Mrs.' from salutation dropdown at (151, 398) on #salutation-menu div:has-text('Mrs.')
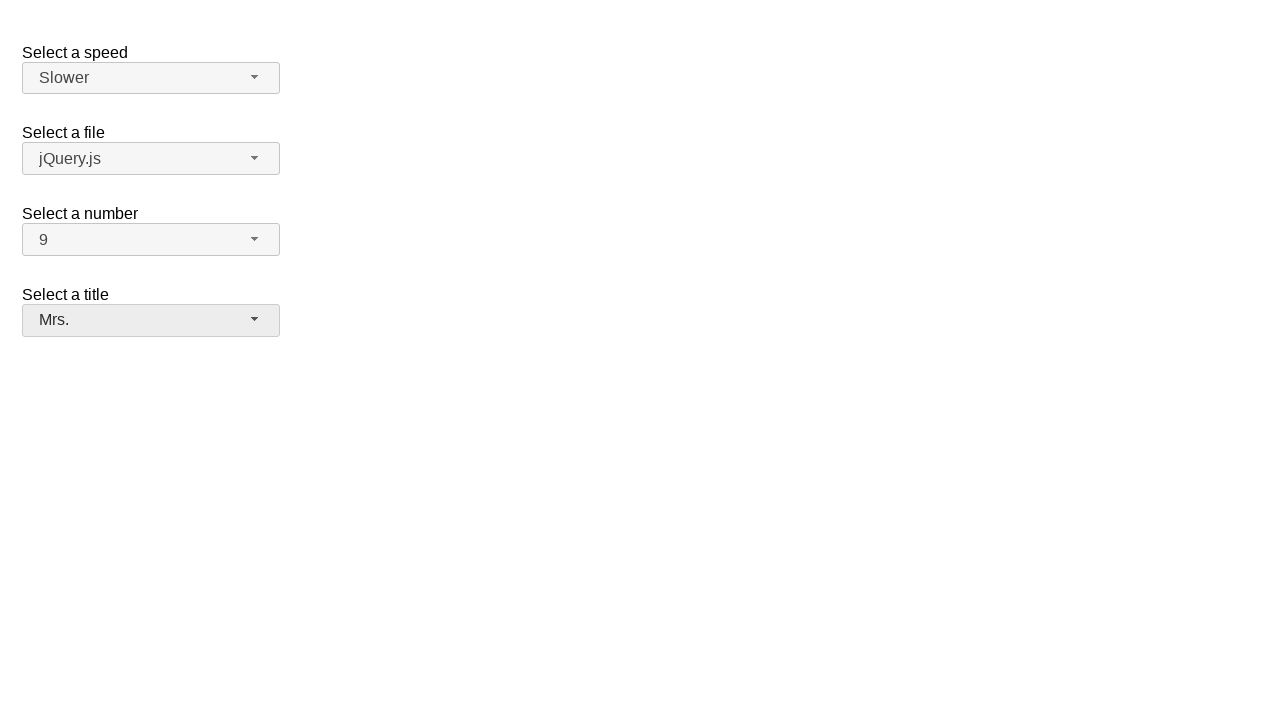

Clicked speed dropdown button at (151, 78) on #speed-button
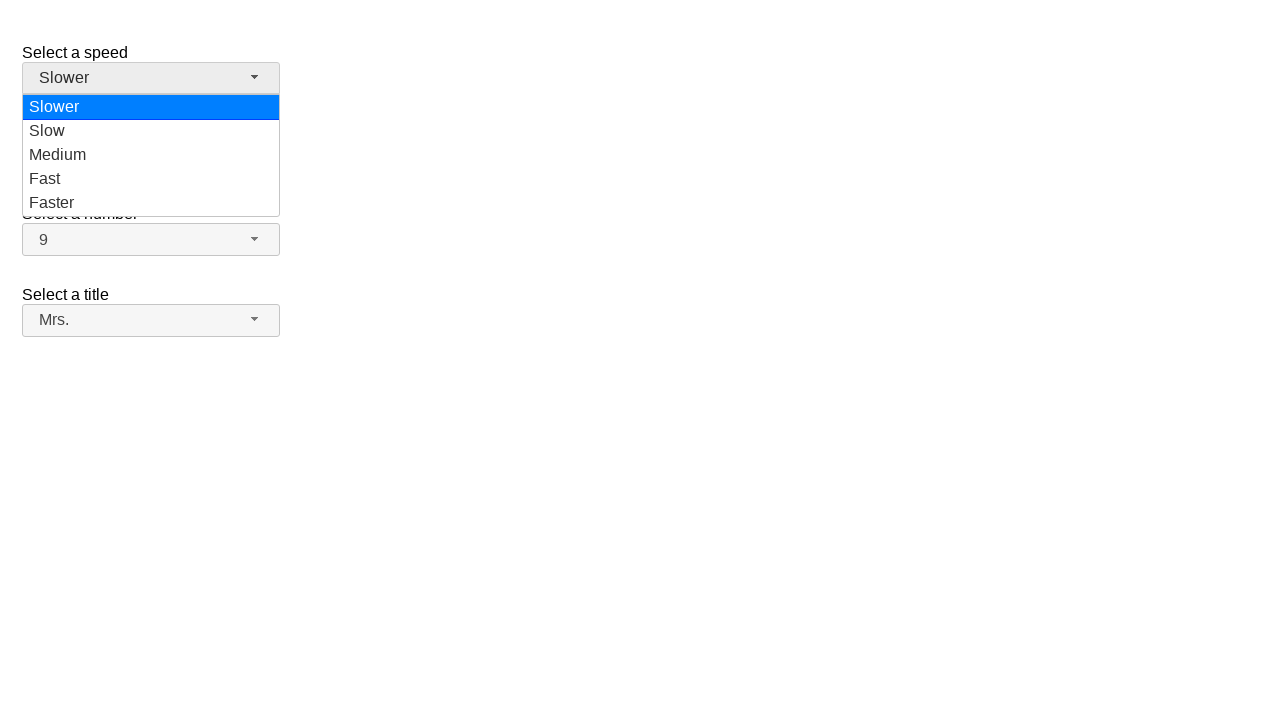

Speed dropdown menu loaded
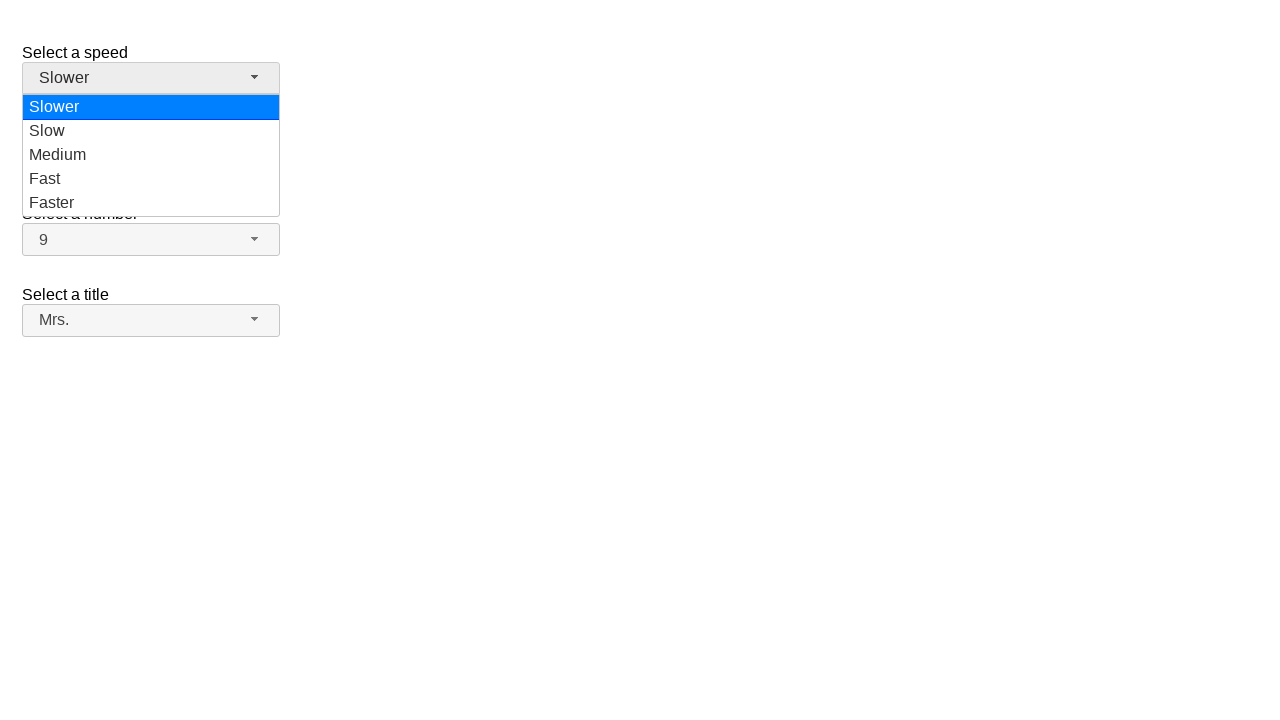

Selected 'Medium' from speed dropdown at (151, 155) on #speed-menu div:has-text('Medium')
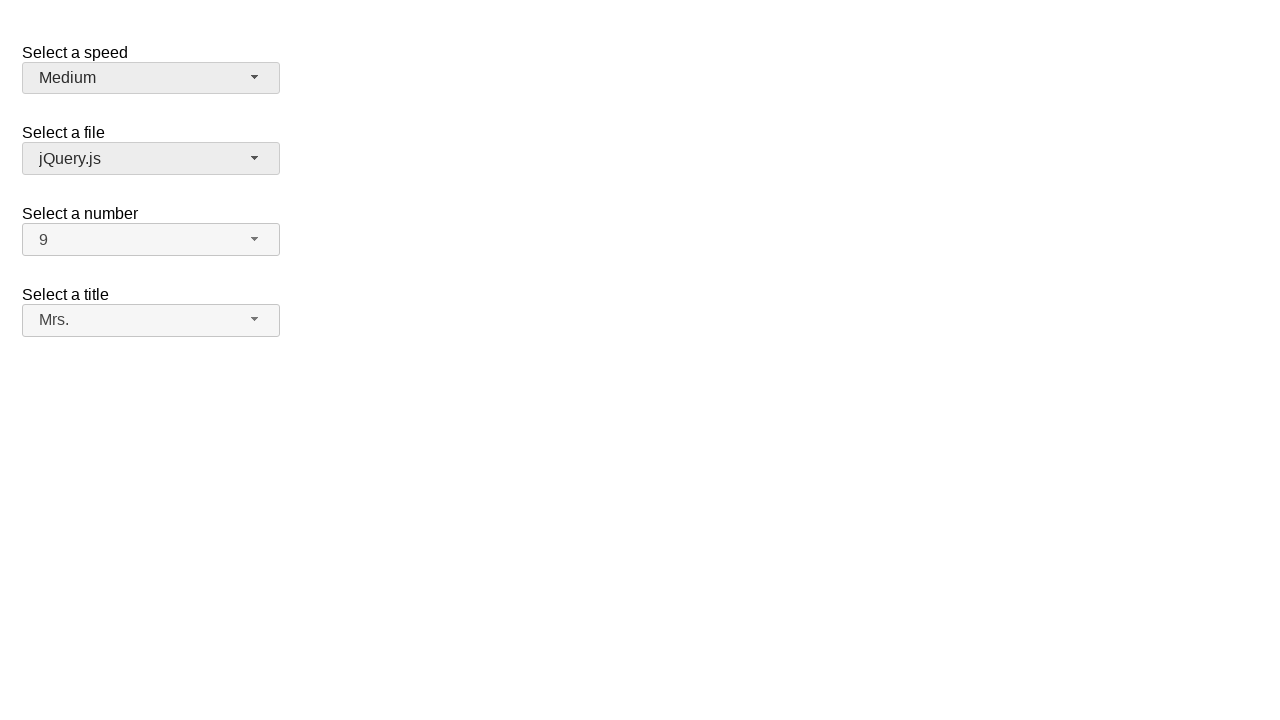

Clicked number dropdown button at (151, 240) on #number-button
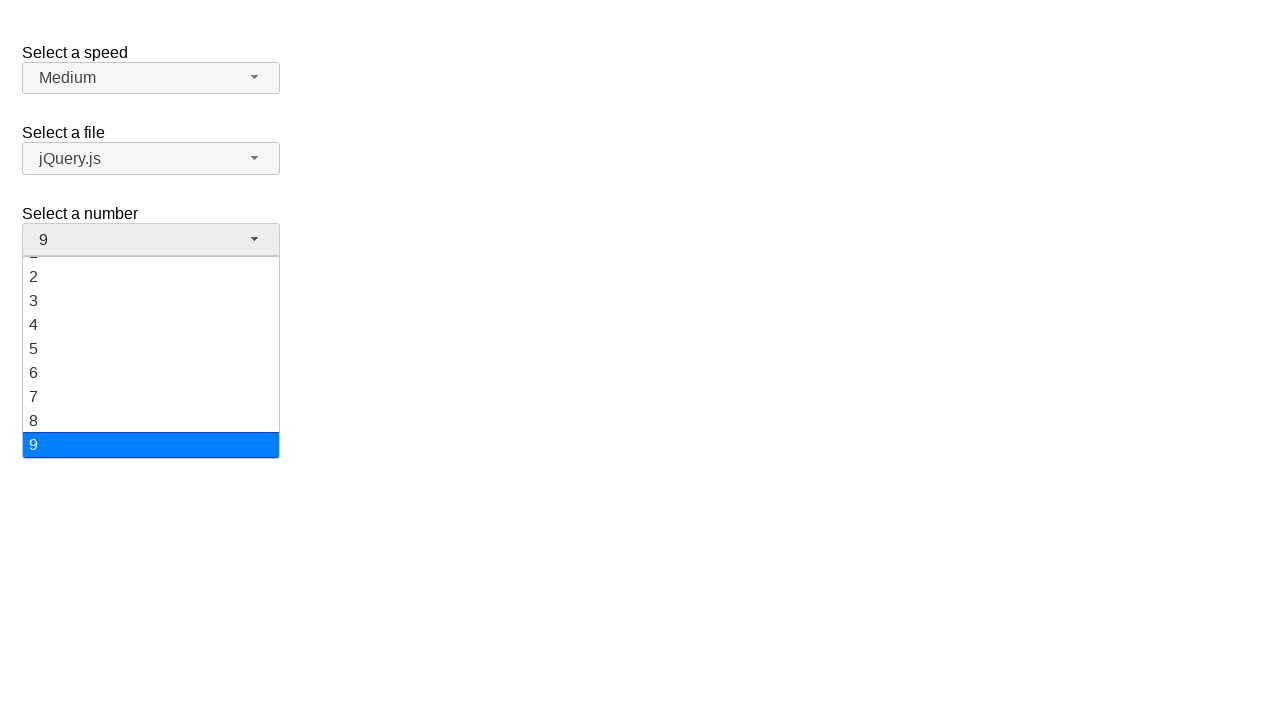

Number dropdown menu loaded
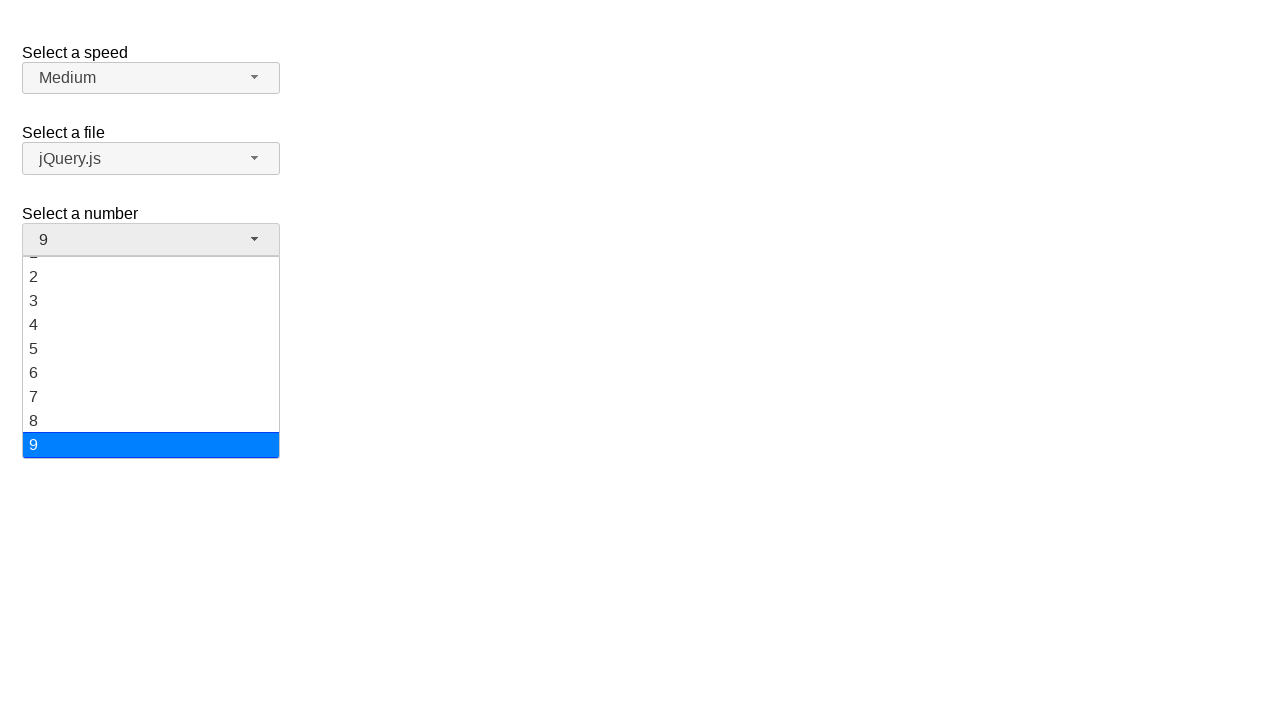

Selected '13' from number dropdown at (151, 357) on #number-menu div:has-text('13')
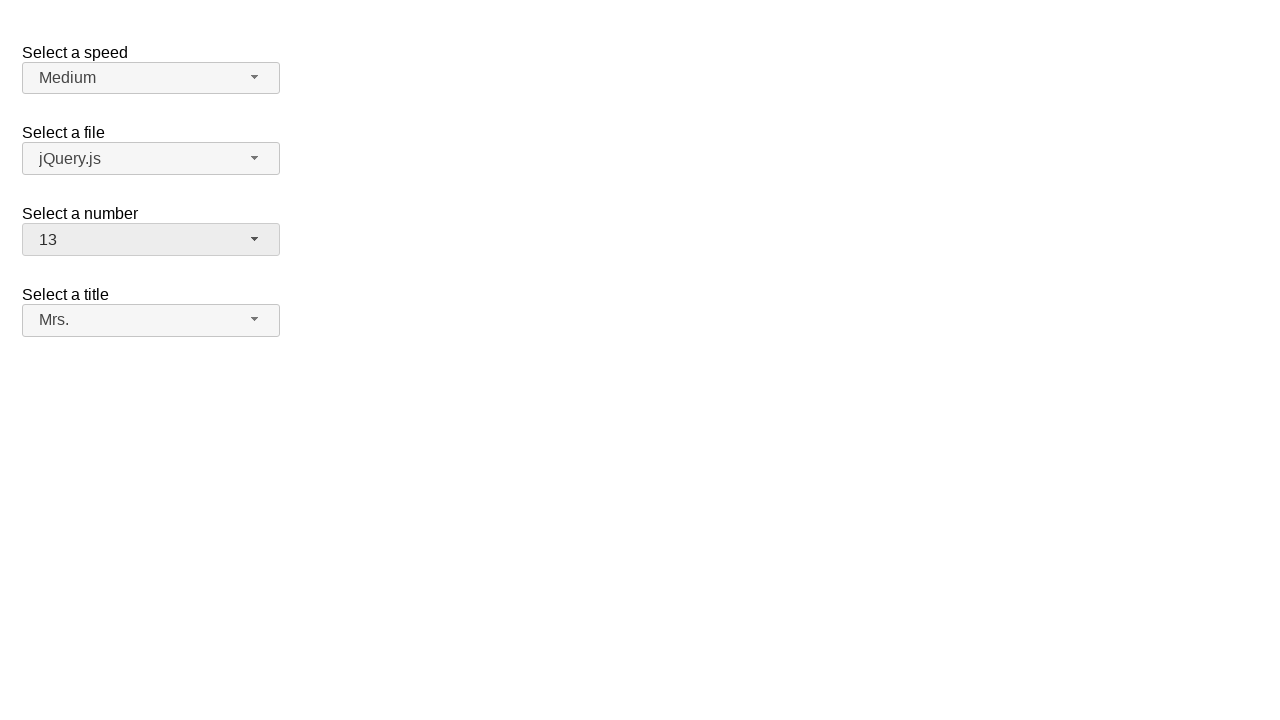

Clicked salutation dropdown button at (151, 320) on #salutation-button
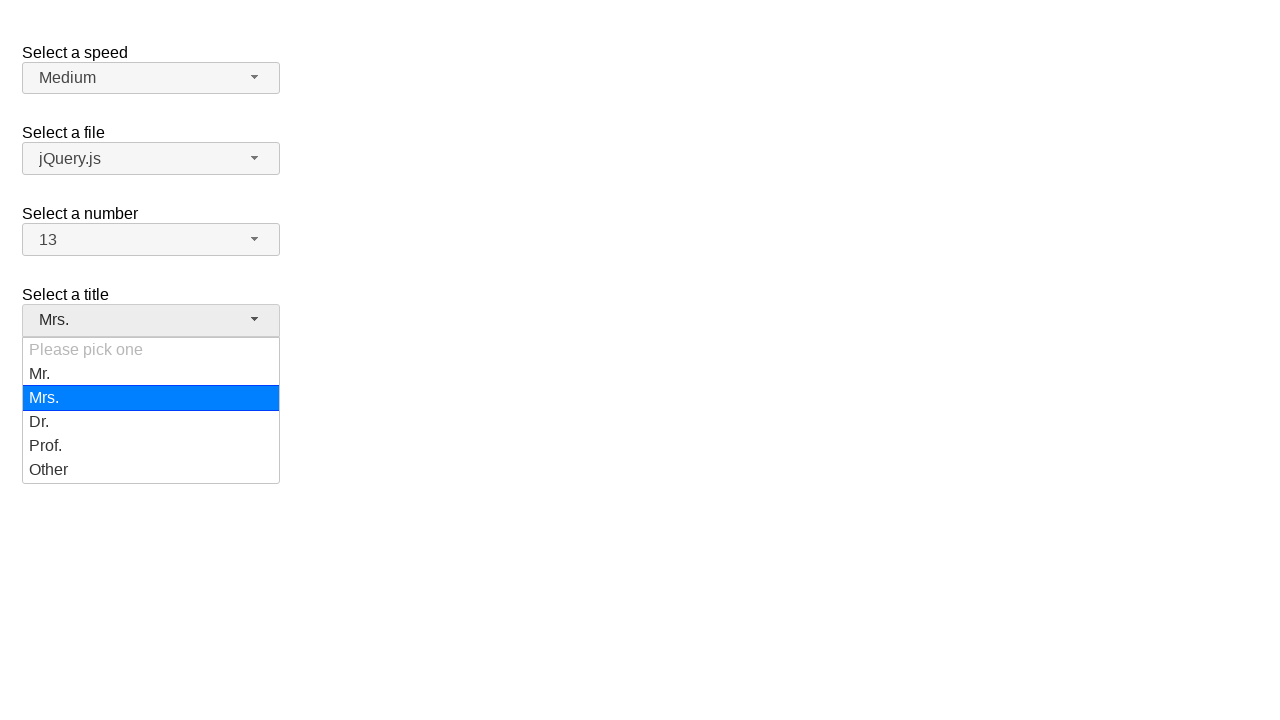

Salutation dropdown menu loaded
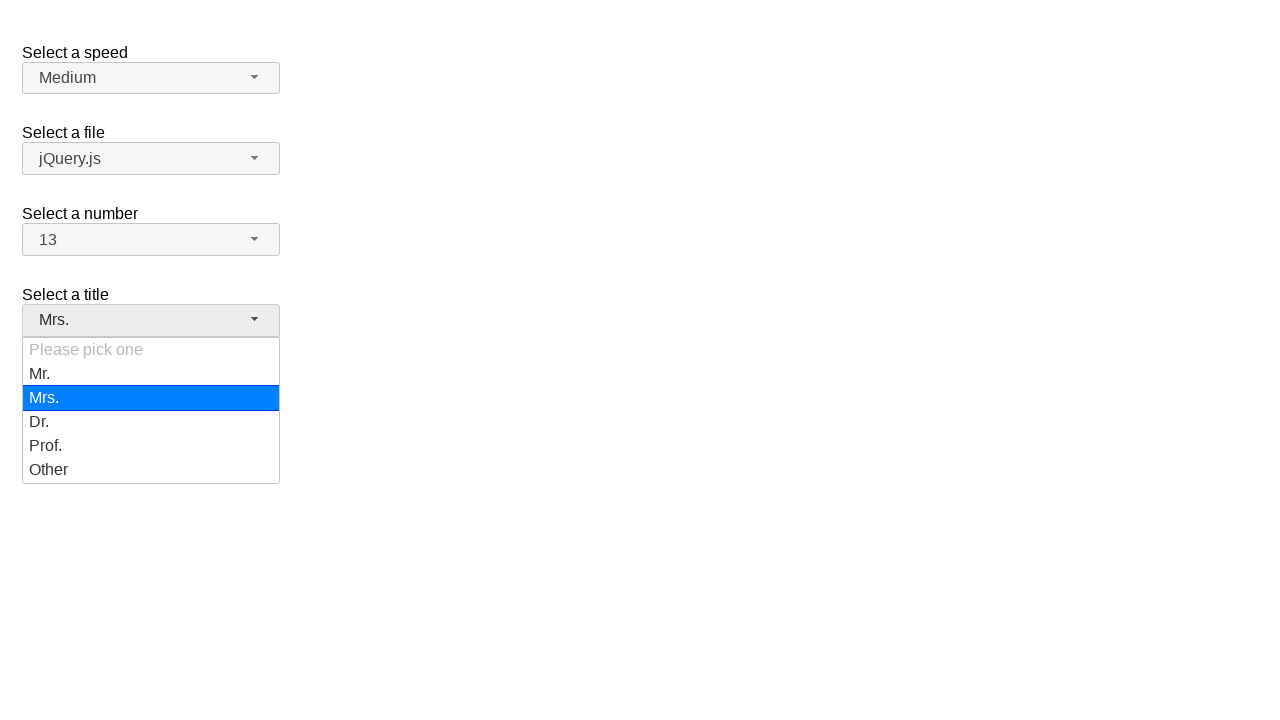

Selected 'Dr.' from salutation dropdown at (151, 422) on #salutation-menu div:has-text('Dr.')
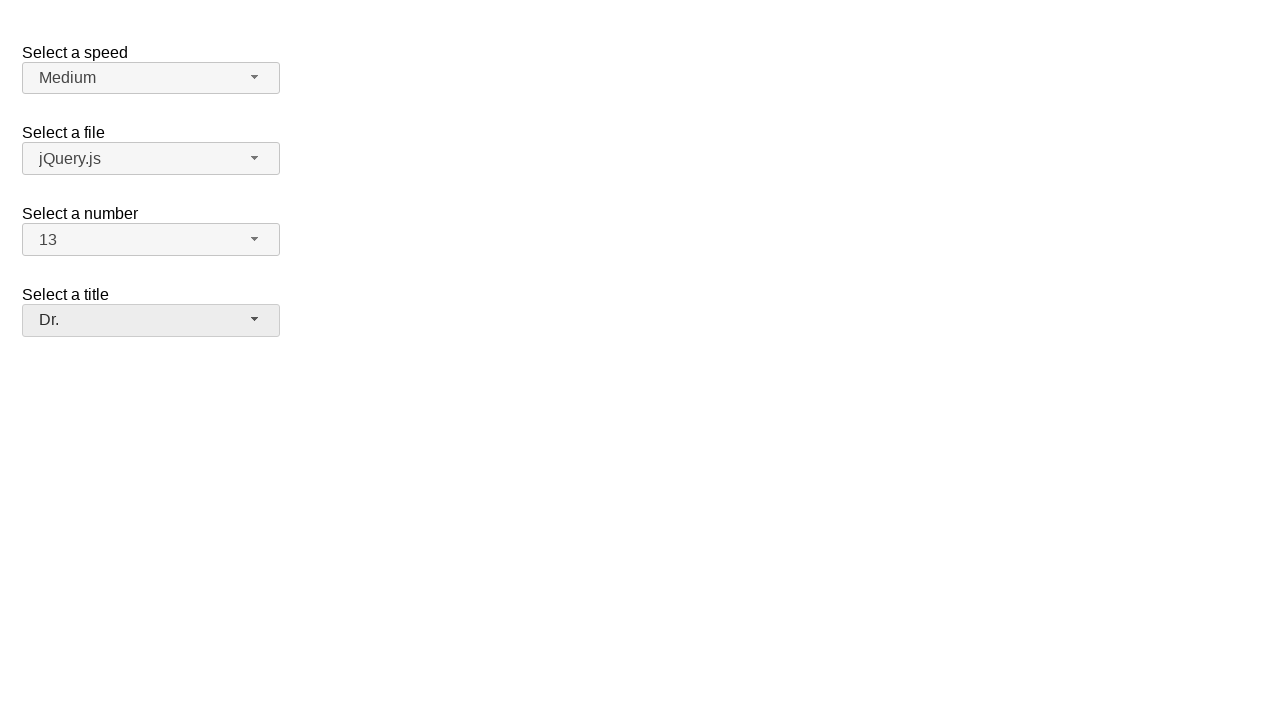

Clicked speed dropdown button at (151, 78) on #speed-button
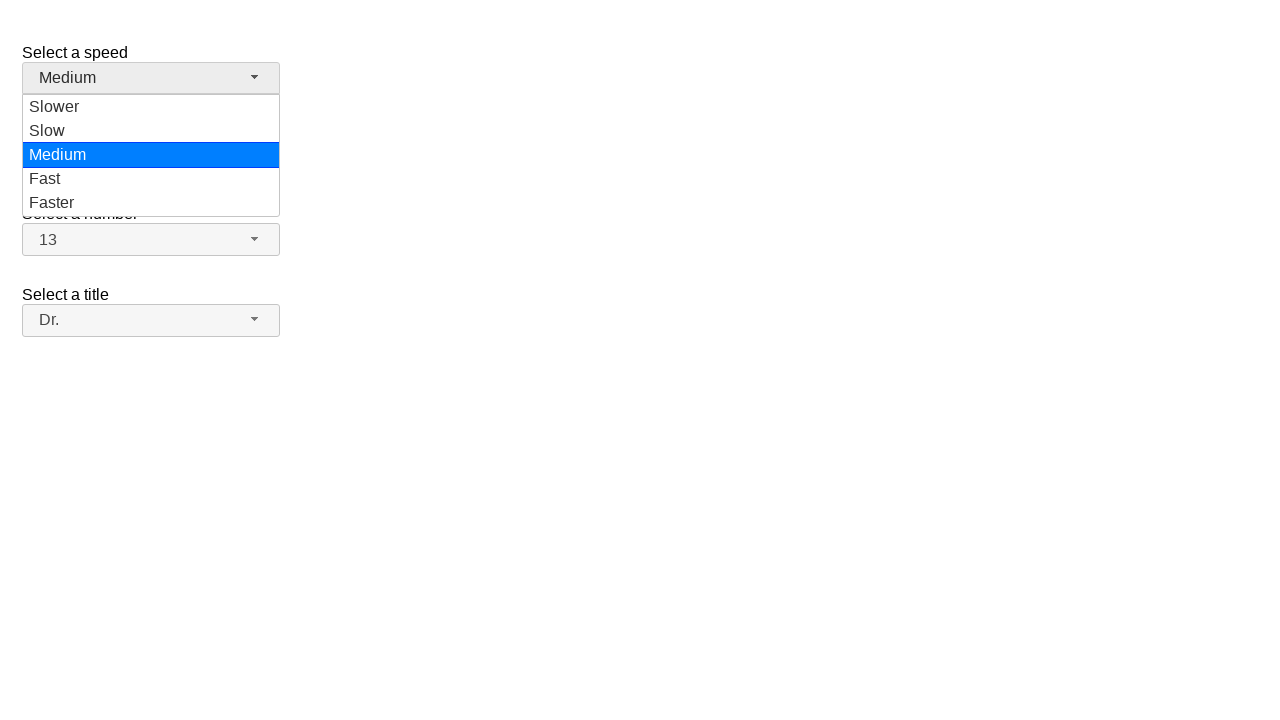

Speed dropdown menu loaded
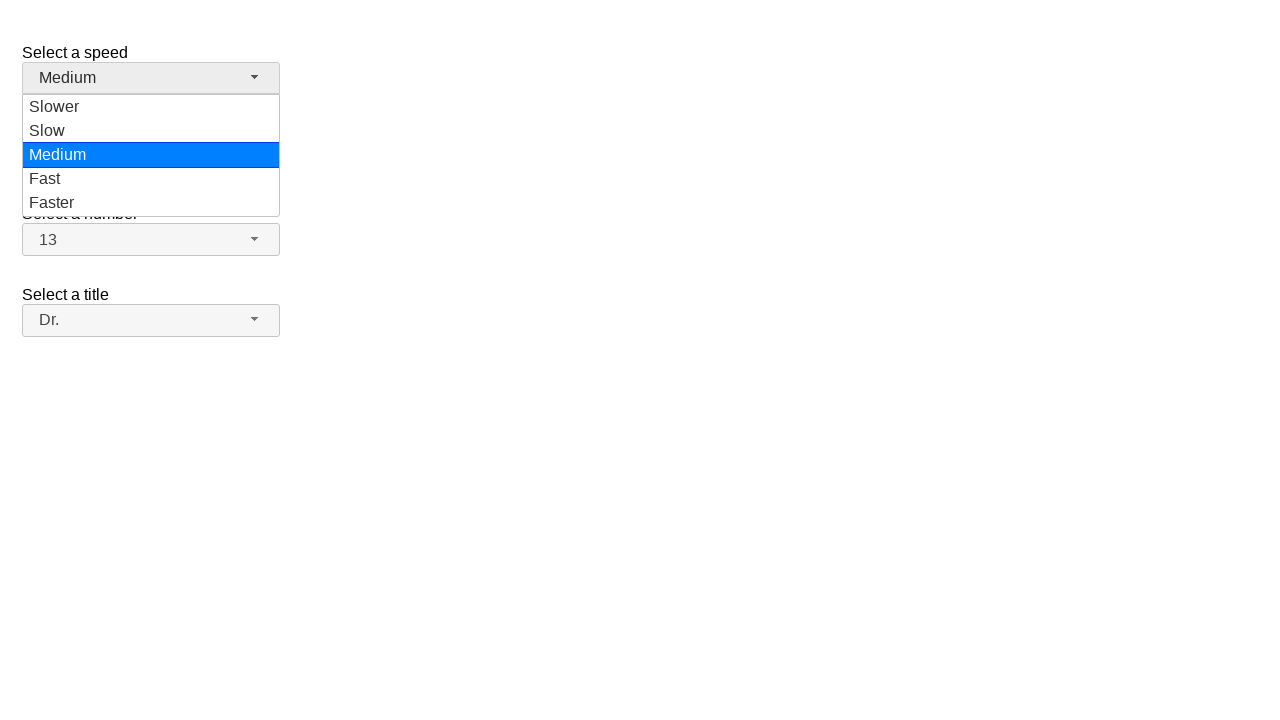

Selected 'Fast' from speed dropdown at (151, 179) on #speed-menu div:has-text('Fast')
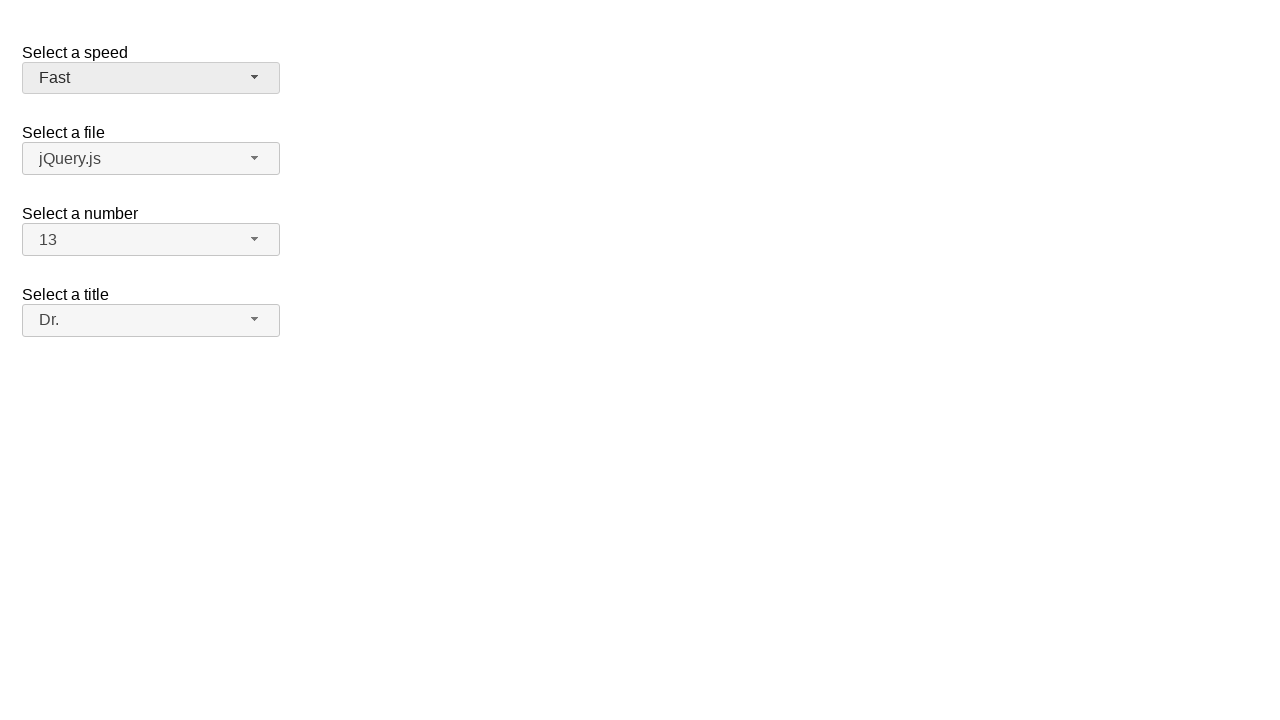

Clicked number dropdown button at (151, 240) on #number-button
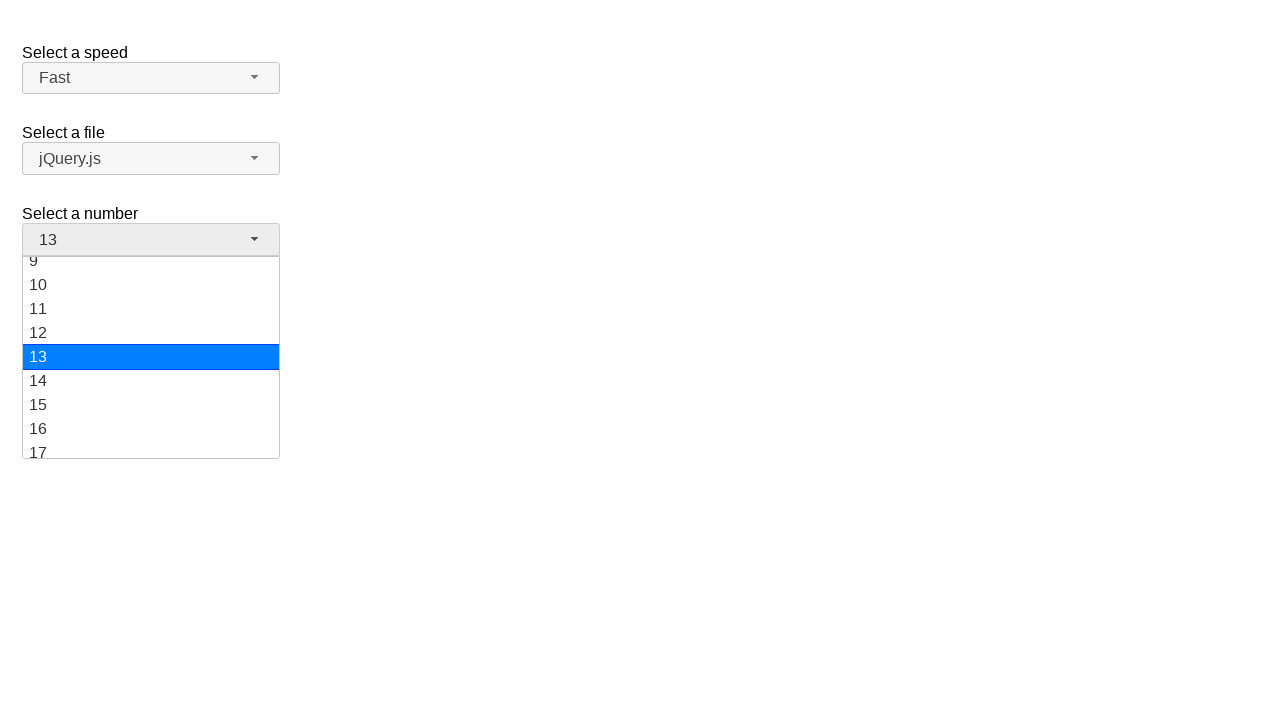

Number dropdown menu loaded
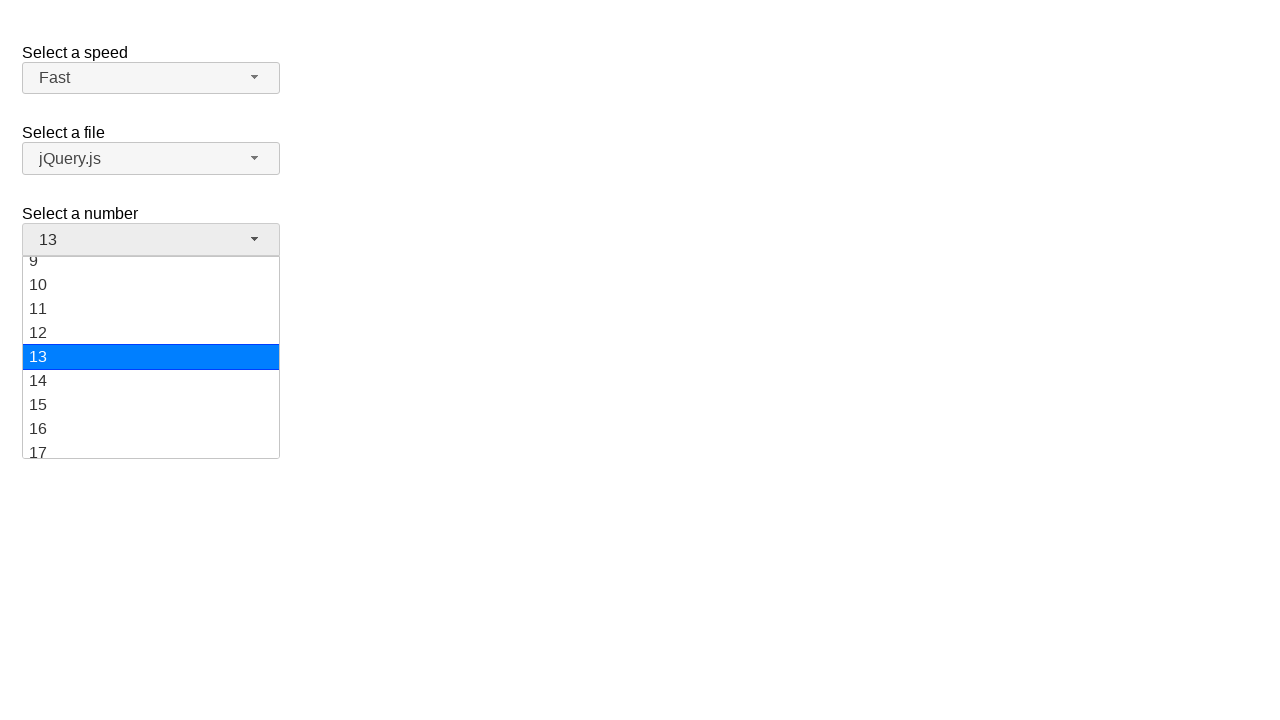

Selected '17' from number dropdown at (151, 446) on #number-menu div:has-text('17')
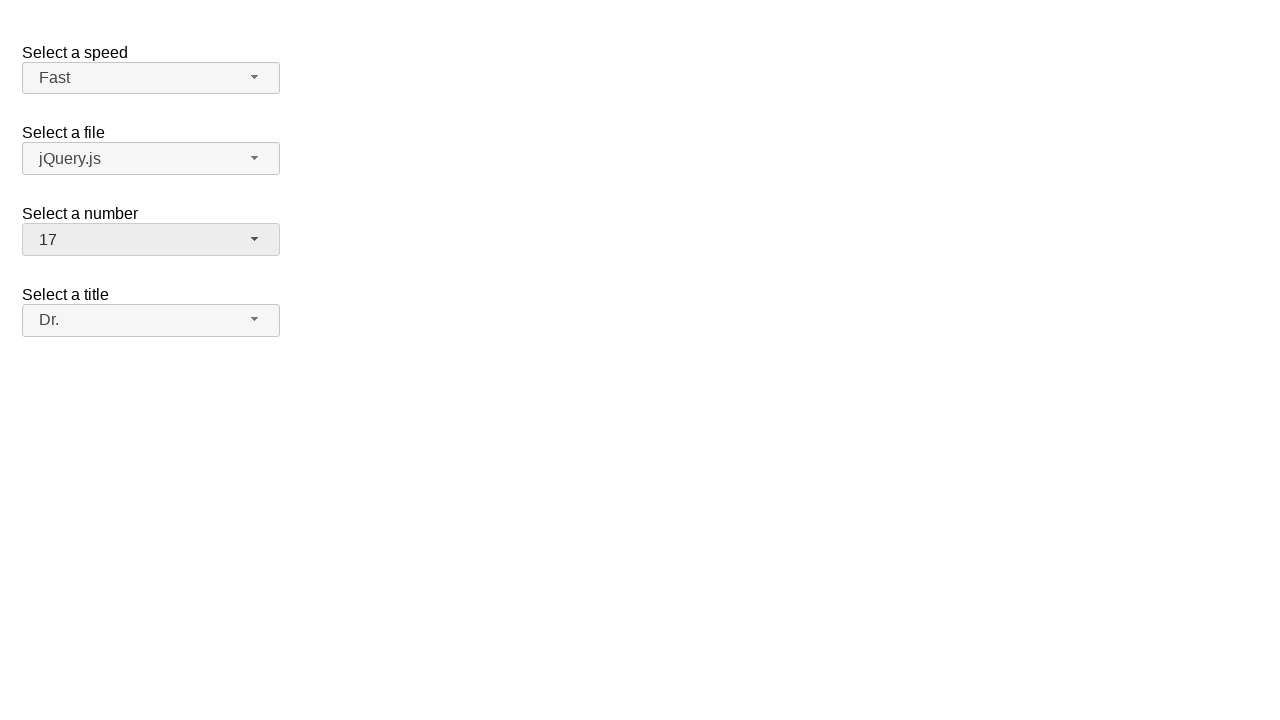

Clicked salutation dropdown button at (151, 320) on #salutation-button
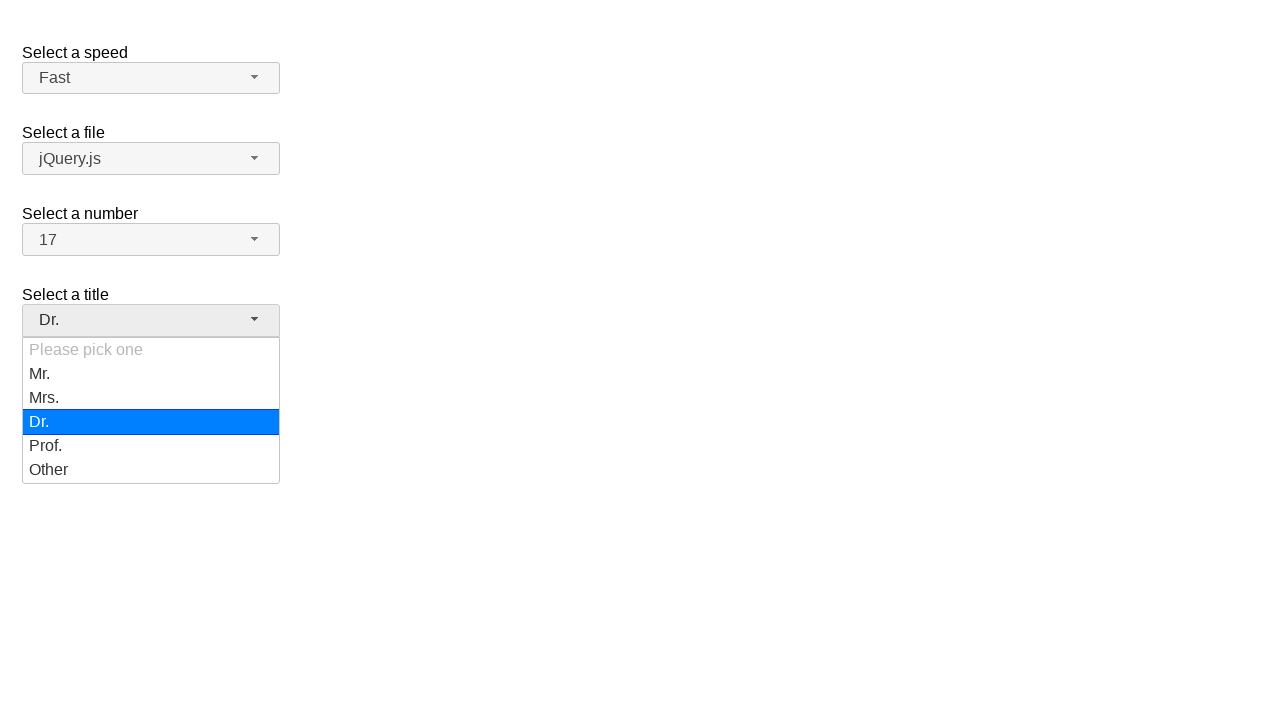

Salutation dropdown menu loaded
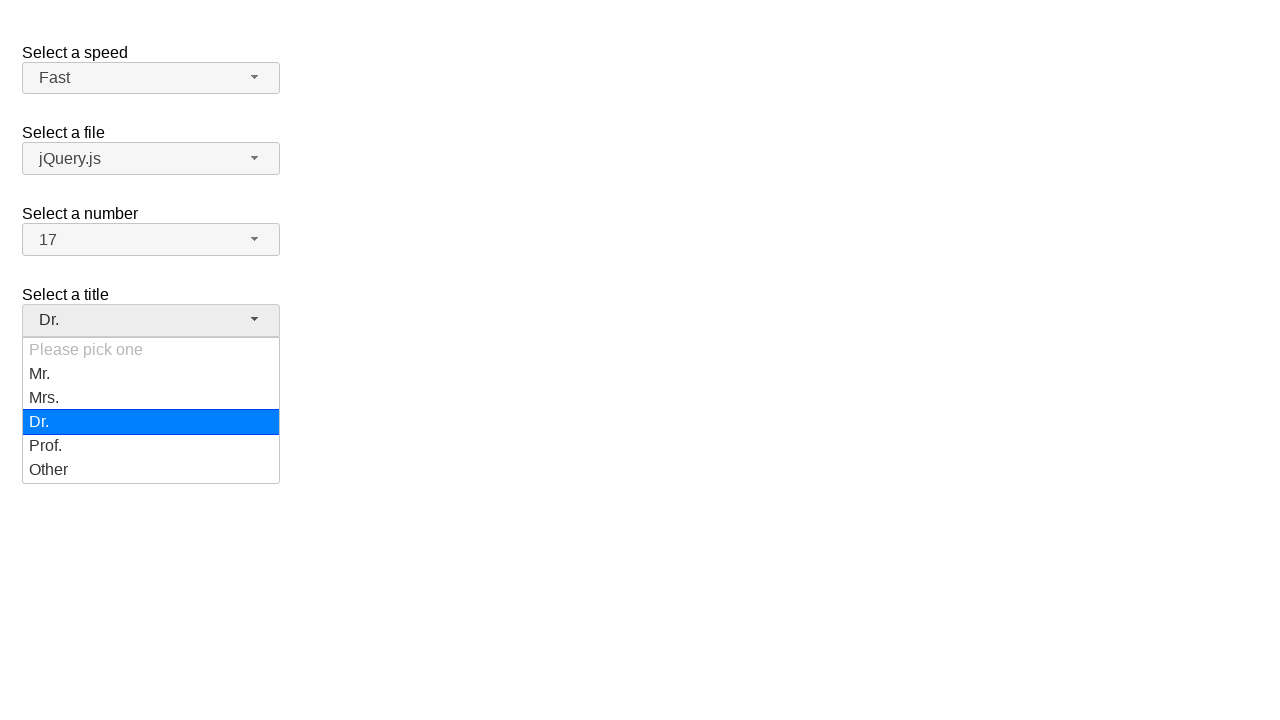

Selected 'Prof.' from salutation dropdown at (151, 446) on #salutation-menu div:has-text('Prof.')
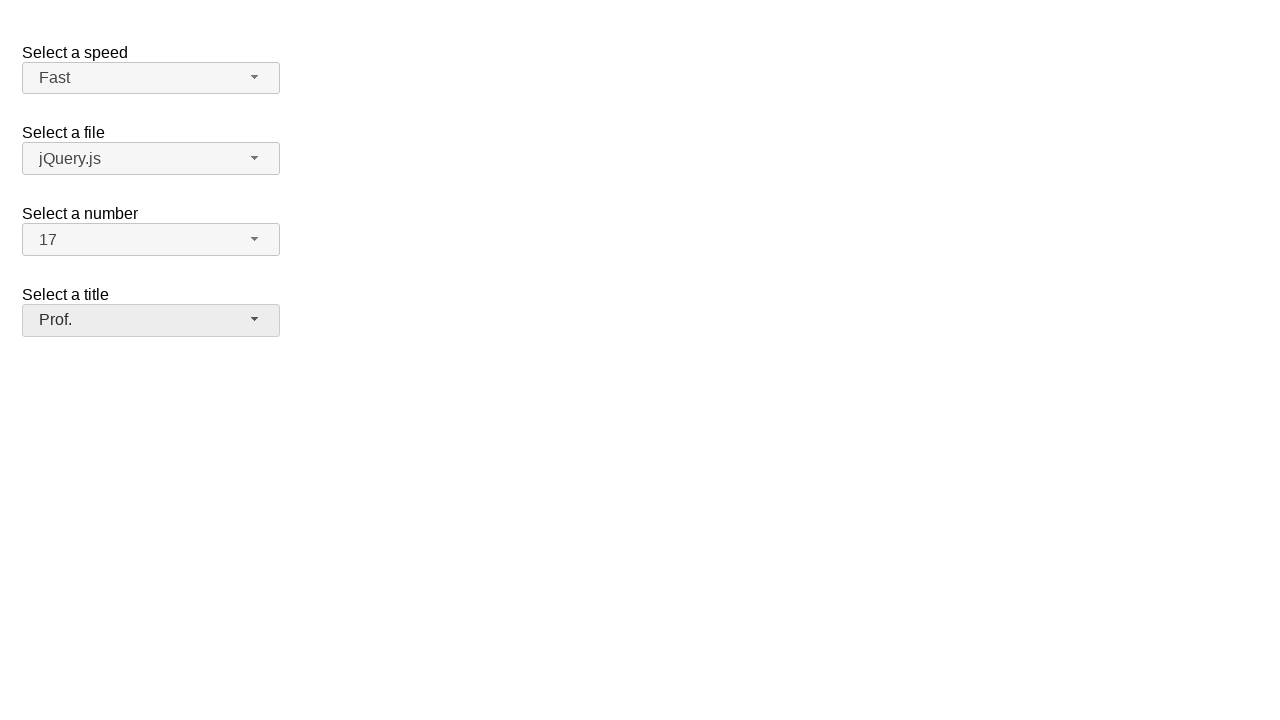

Clicked speed dropdown button at (151, 78) on #speed-button
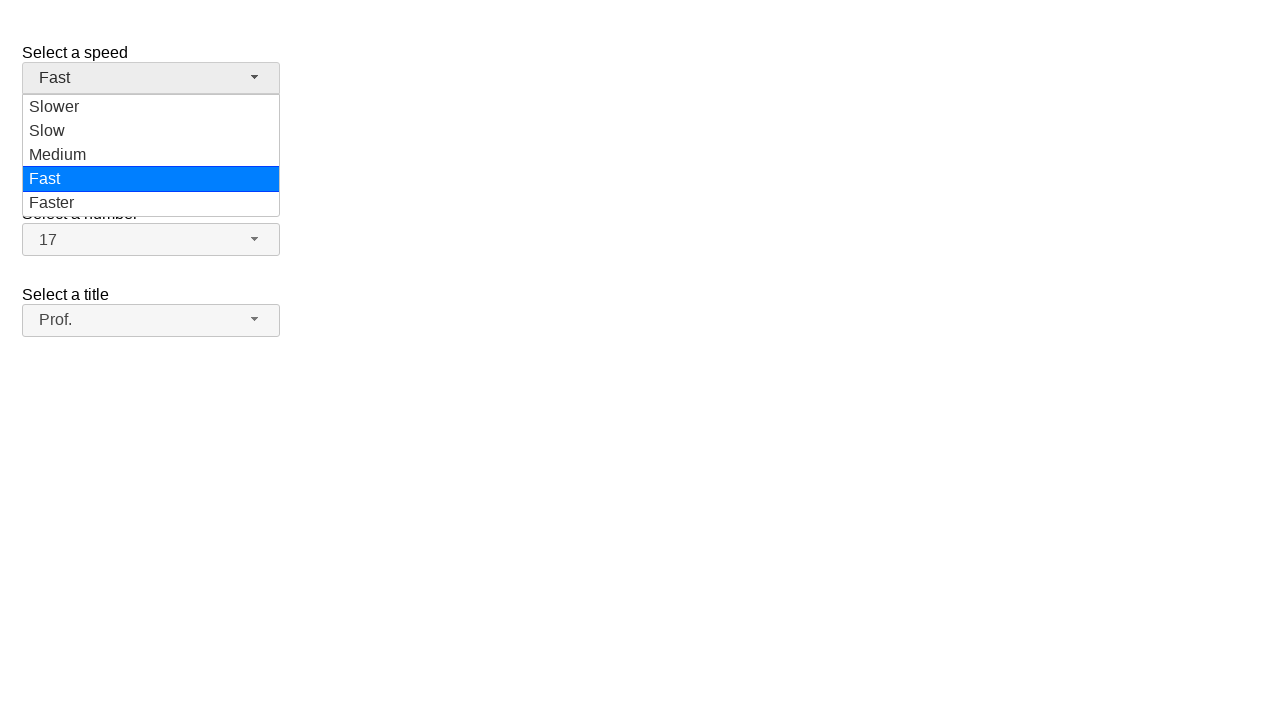

Speed dropdown menu loaded
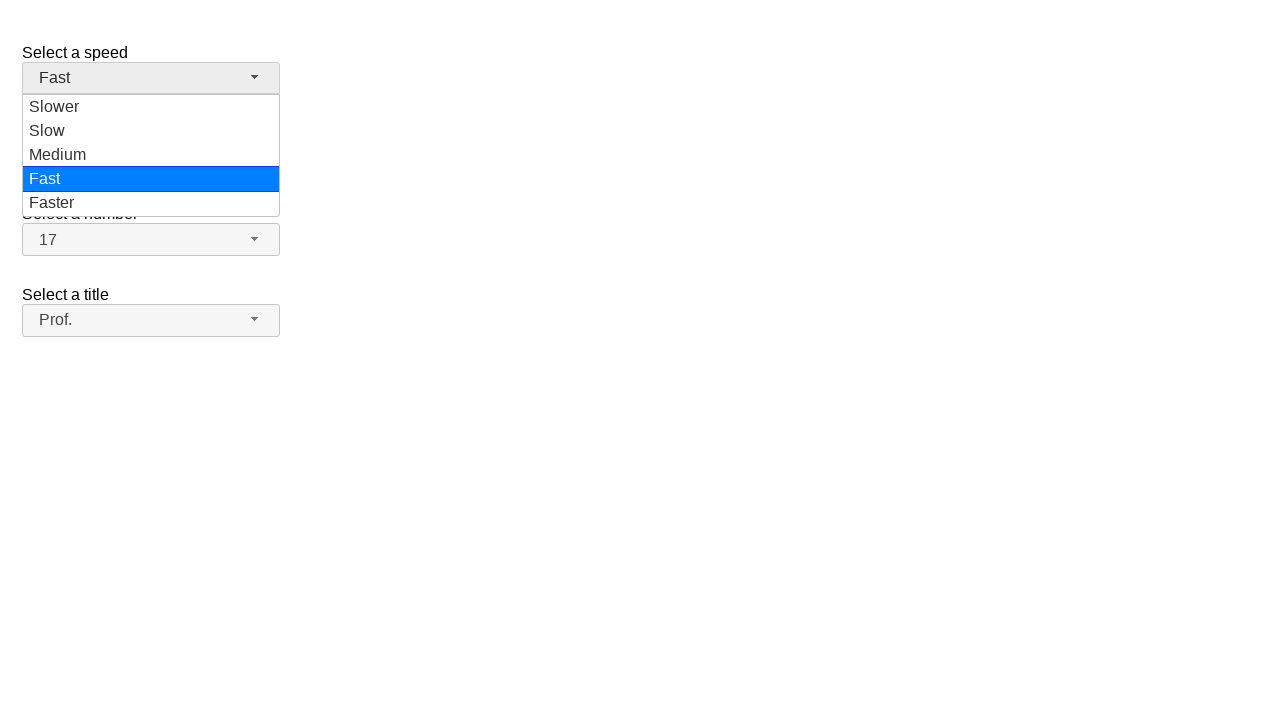

Selected 'Faster' from speed dropdown at (151, 203) on #speed-menu div:has-text('Faster')
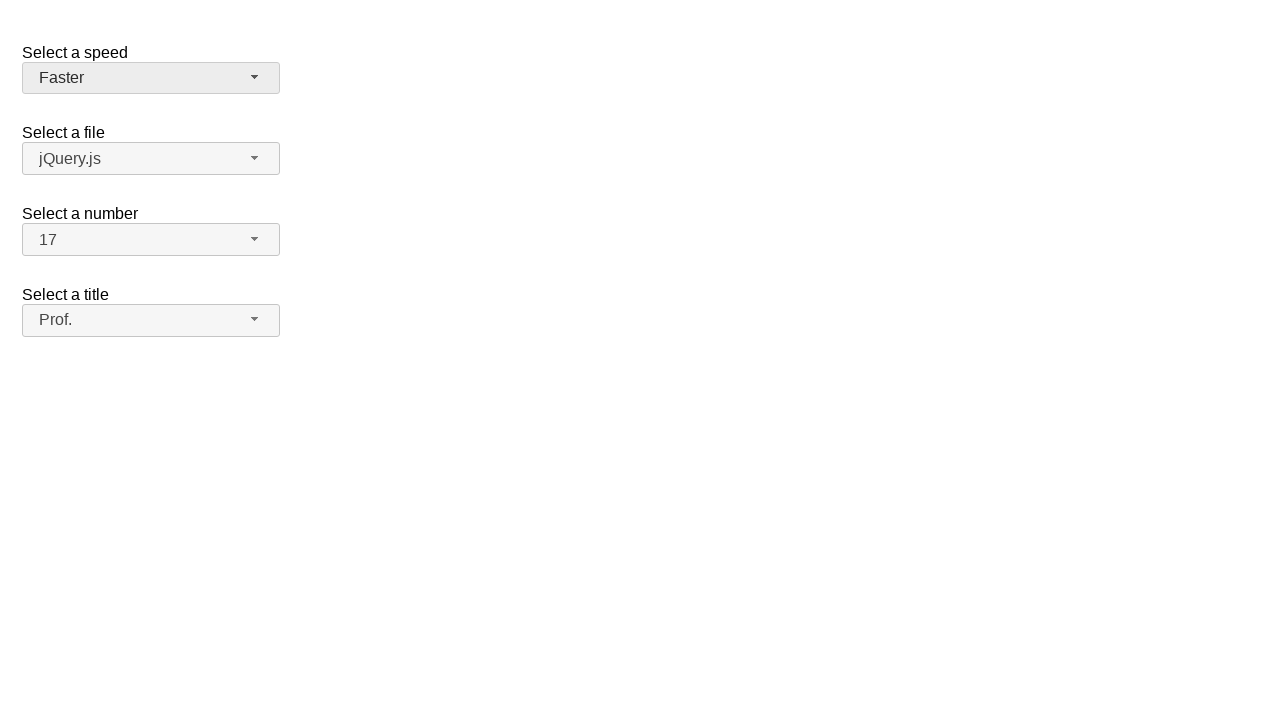

Clicked number dropdown button at (151, 240) on #number-button
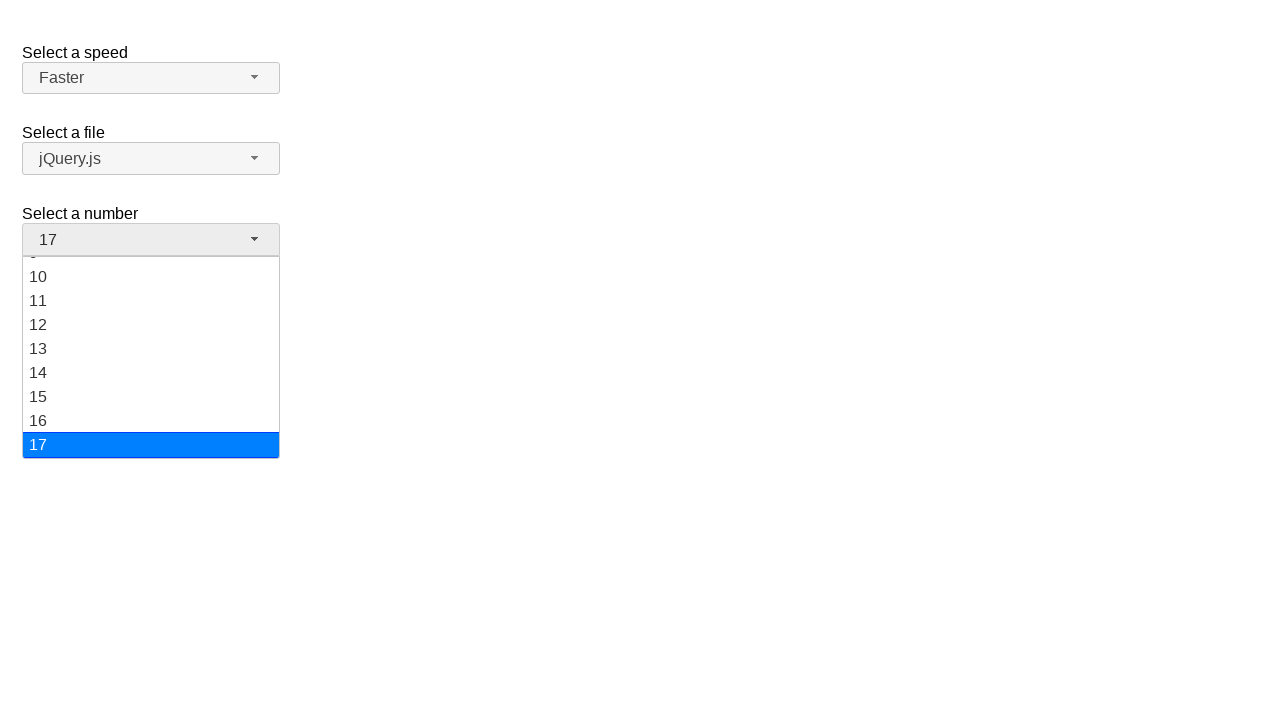

Number dropdown menu loaded
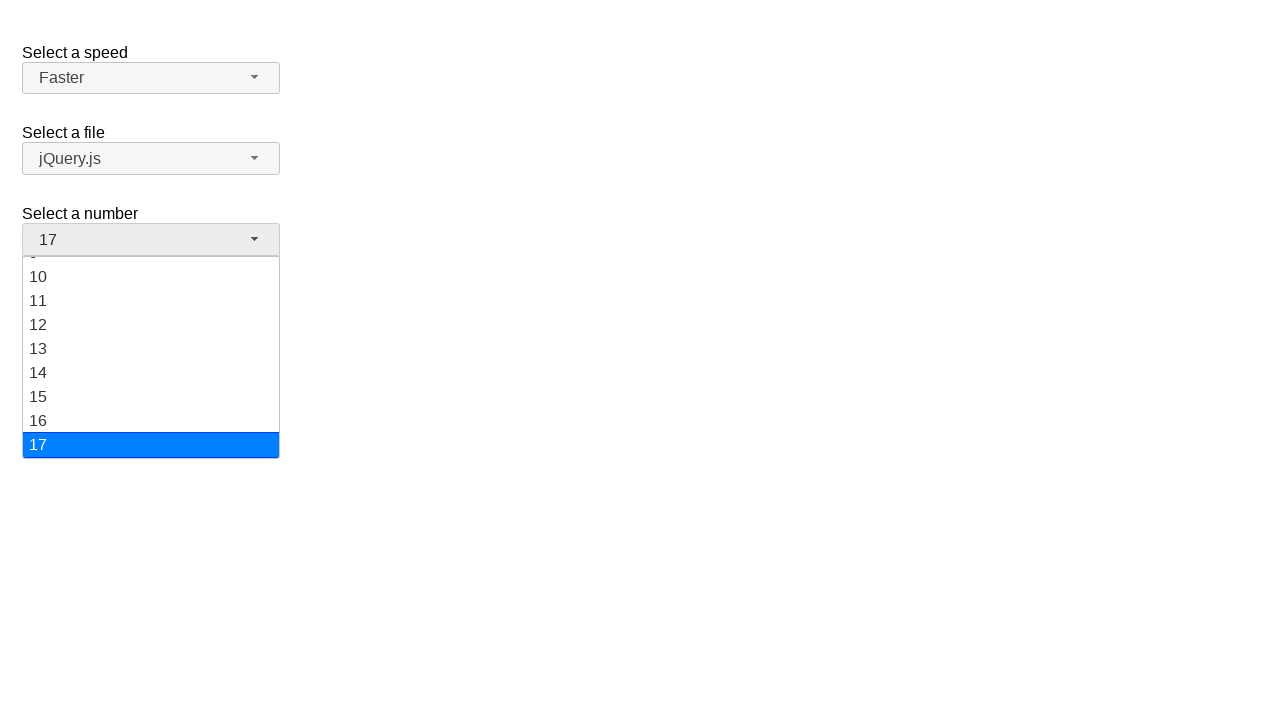

Selected '19' from number dropdown at (151, 445) on #number-menu div:has-text('19')
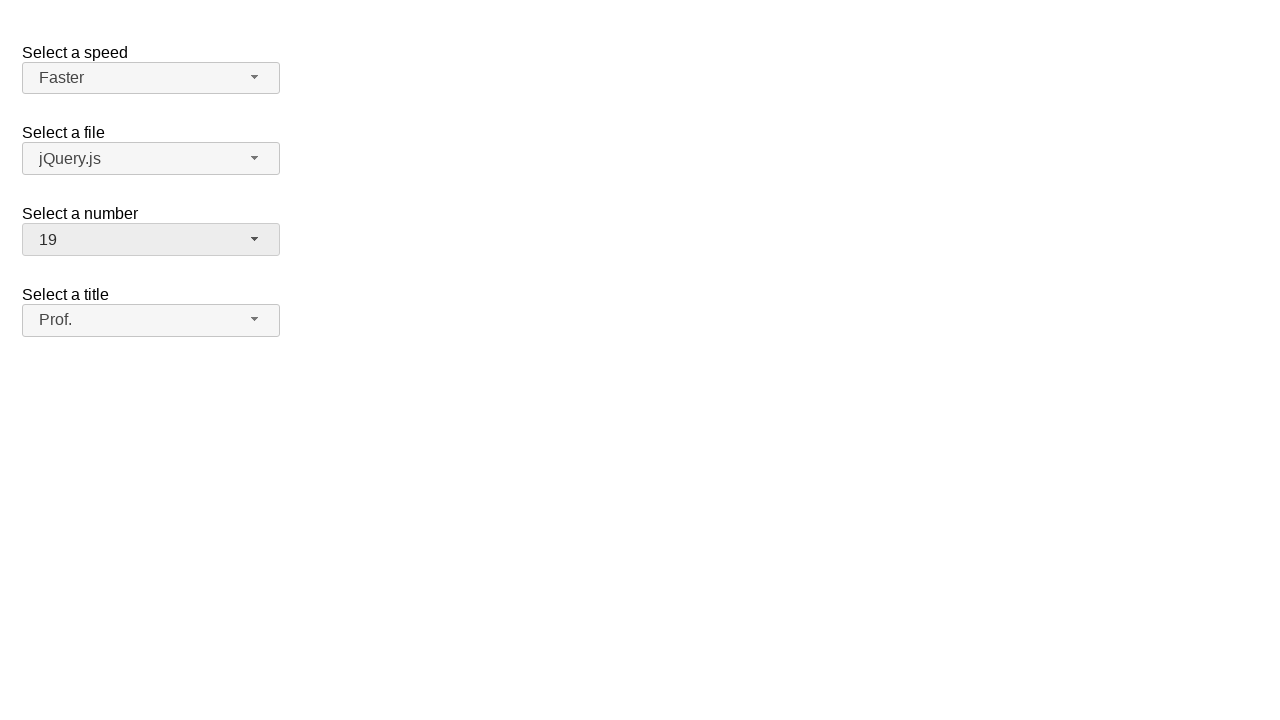

Clicked salutation dropdown button at (151, 320) on #salutation-button
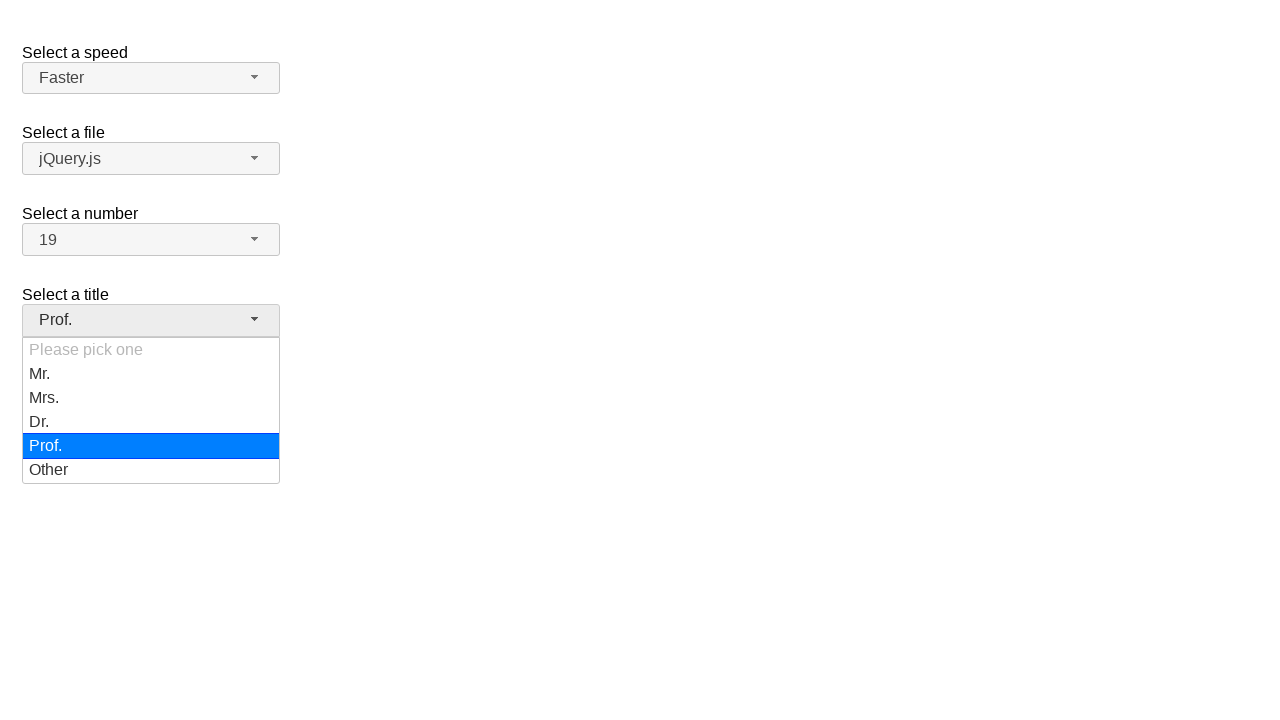

Salutation dropdown menu loaded
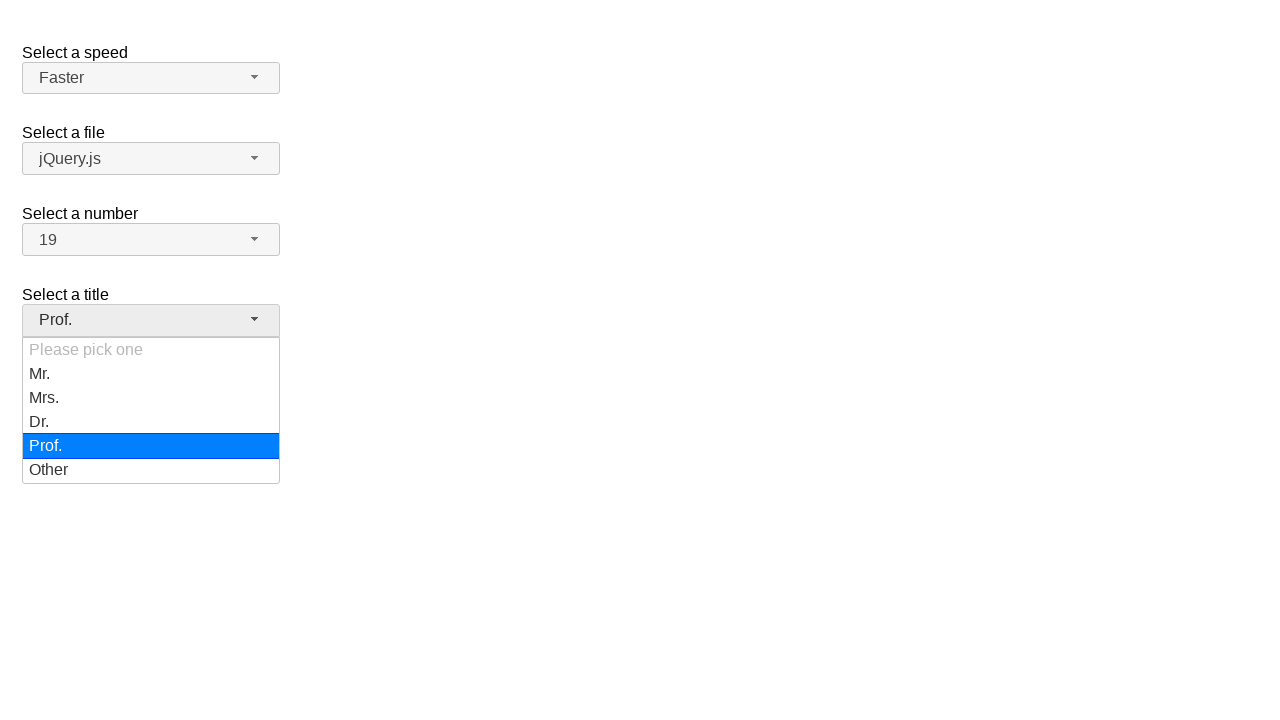

Selected 'Other' from salutation dropdown at (151, 470) on #salutation-menu div:has-text('Other')
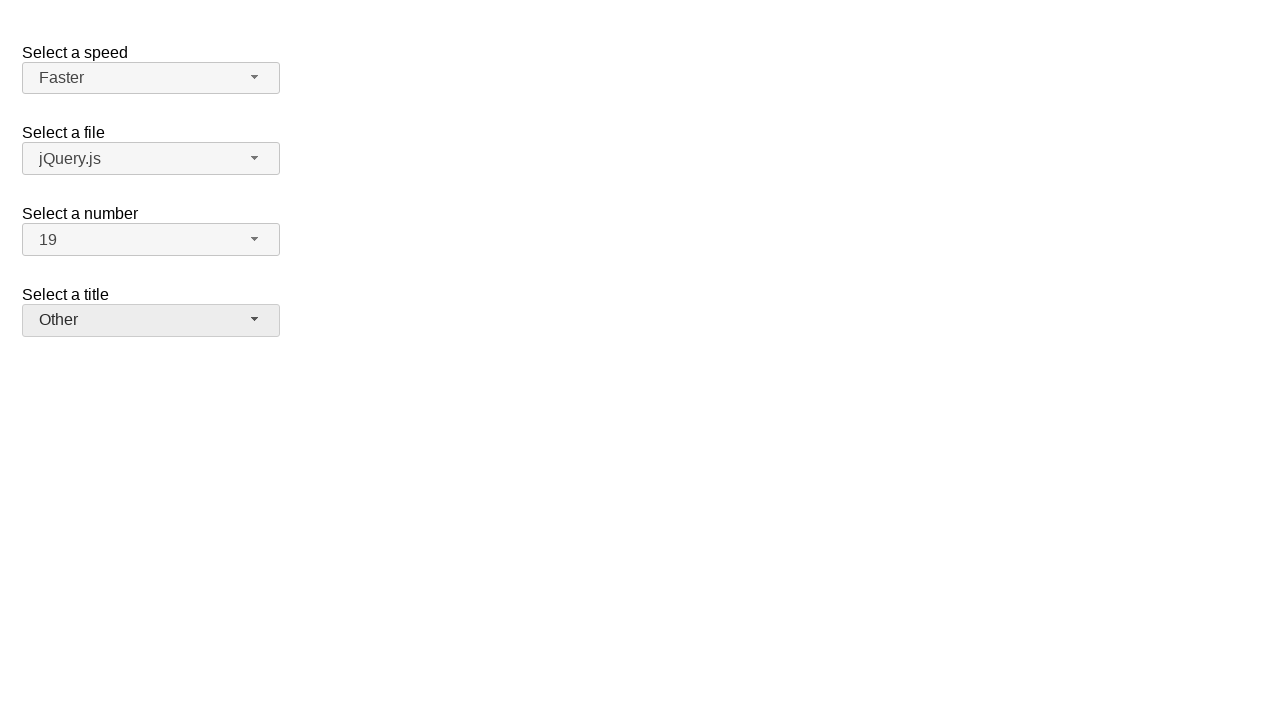

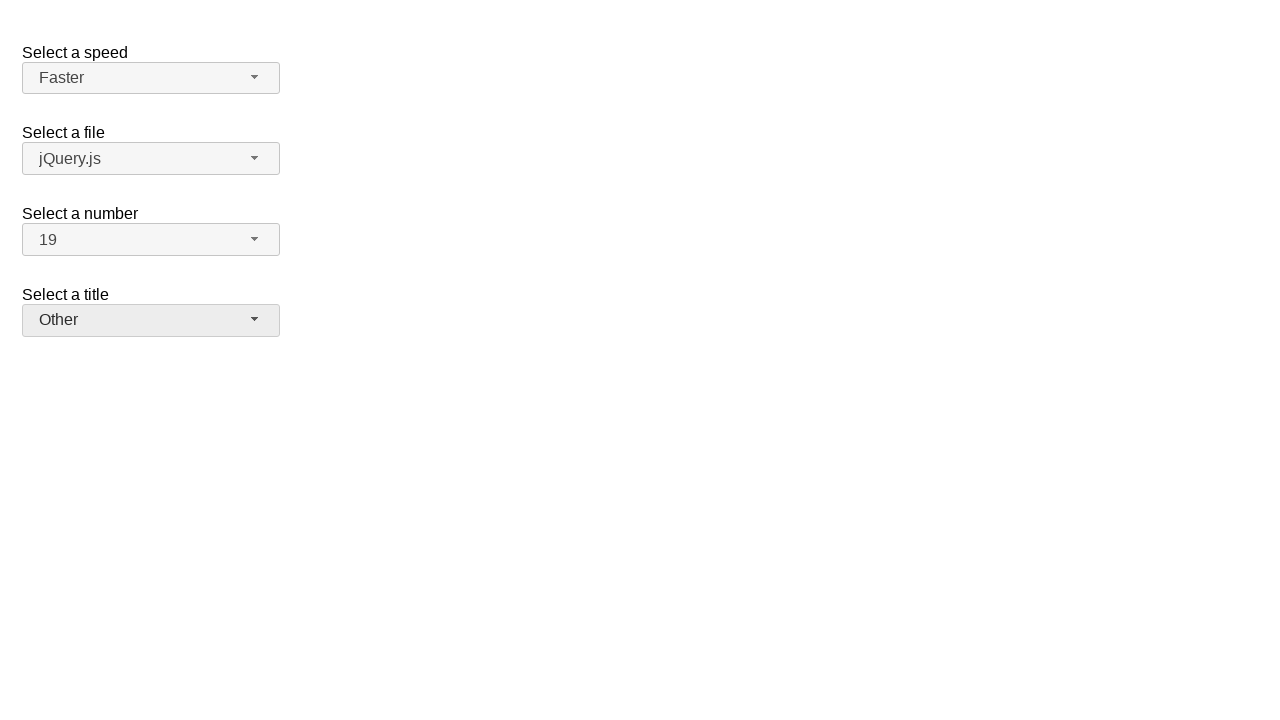